Tests valid product pages by iterating through product IDs 1-15, verifying each page loads correctly with an Add to Cart button and no "undefined" text

Starting URL: https://demoblaze.com/prod.html?idp_=1

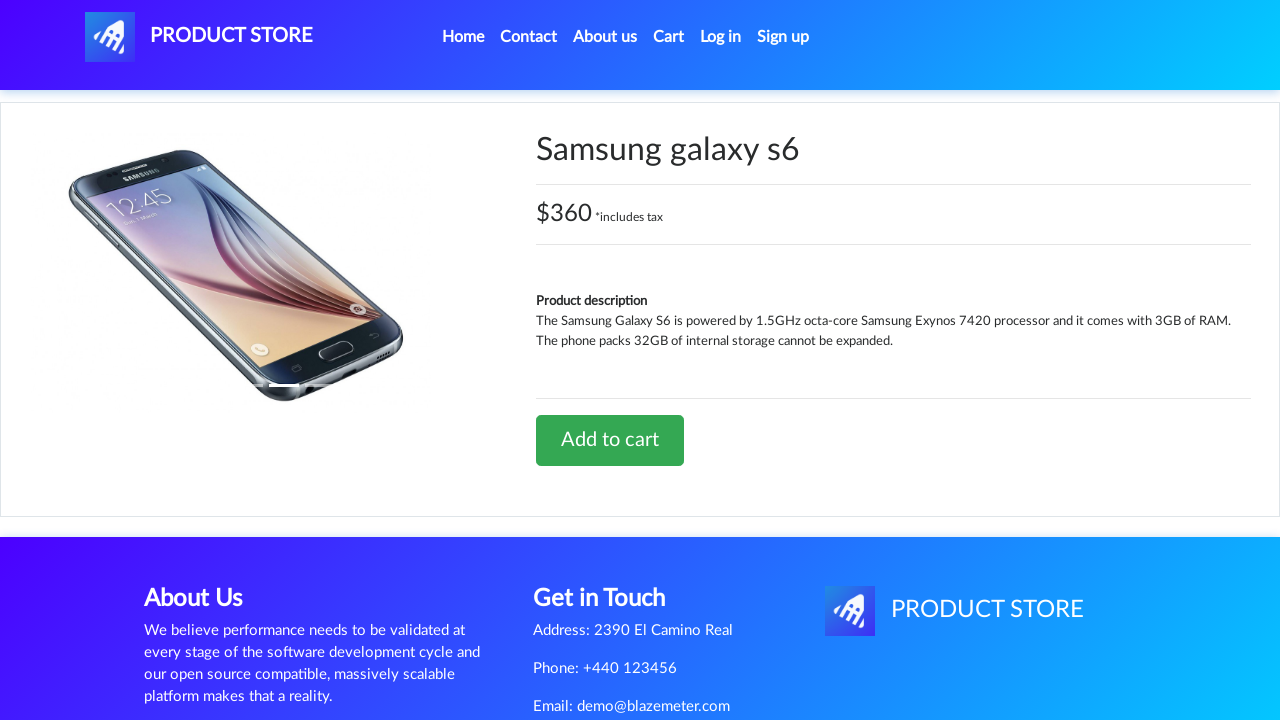

Navigated to product page with ID 1
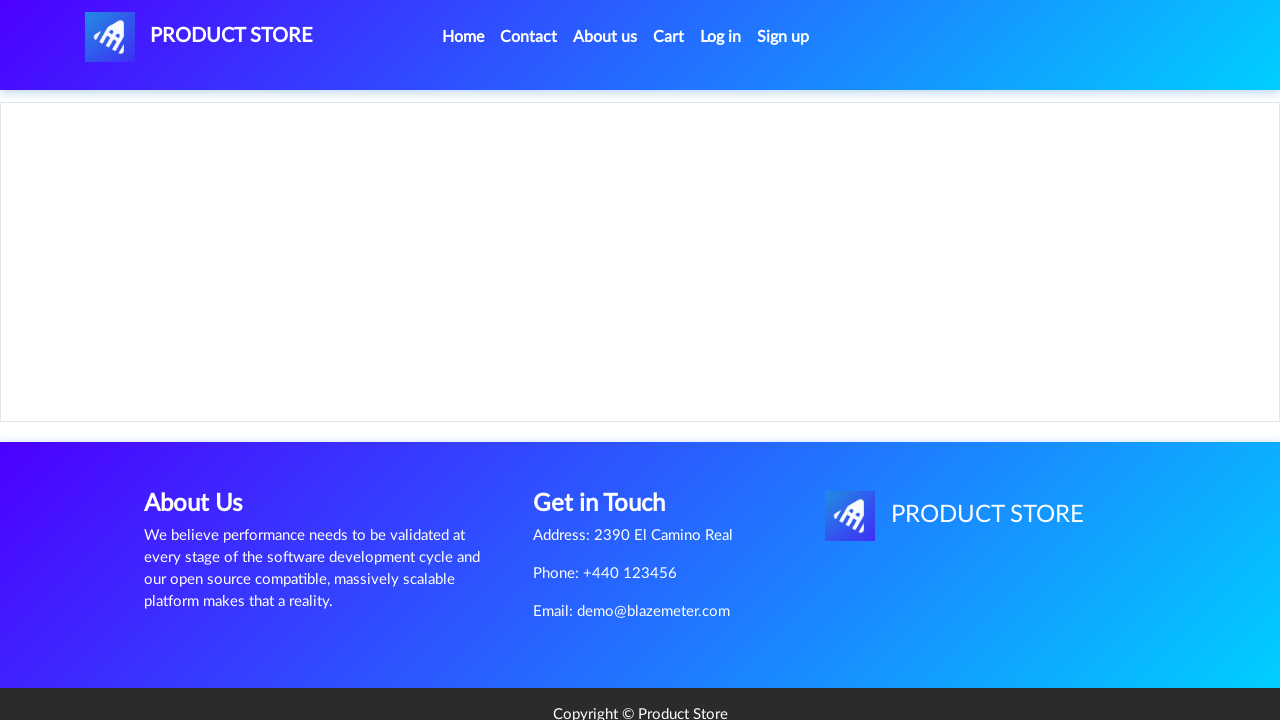

Add to Cart button loaded for product 1
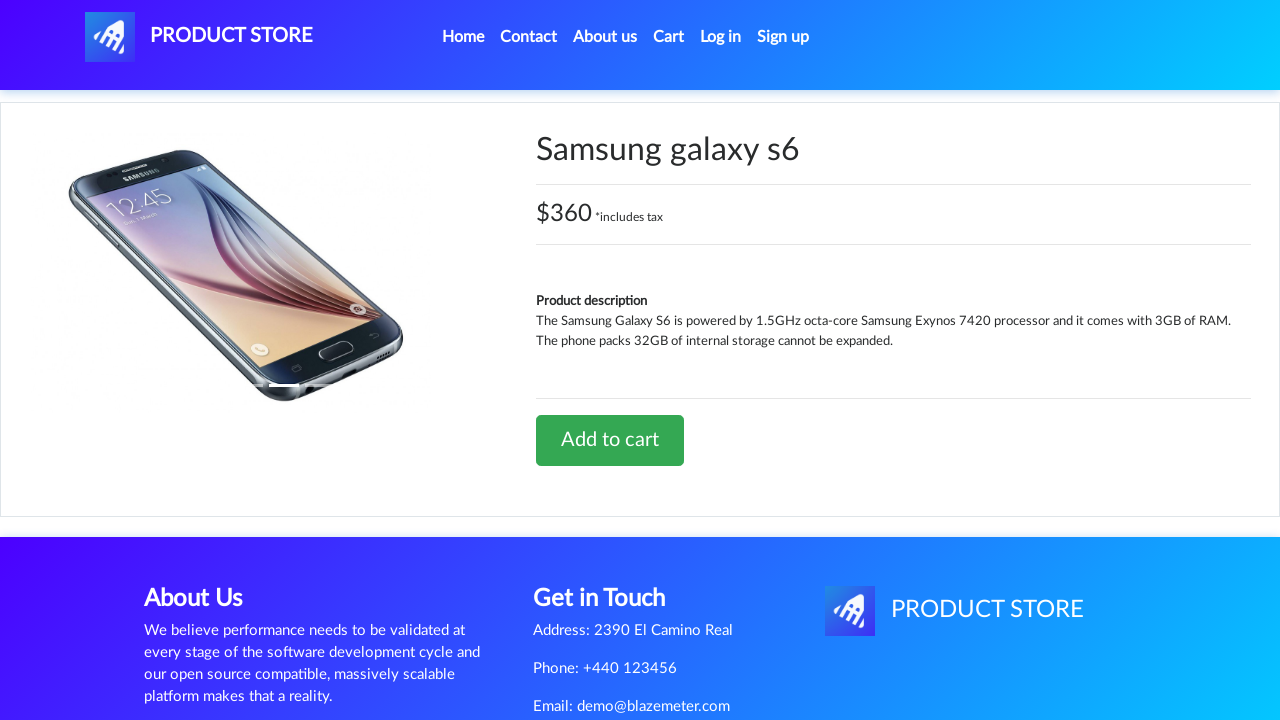

Checked for undefined text on product 1 (count: 0)
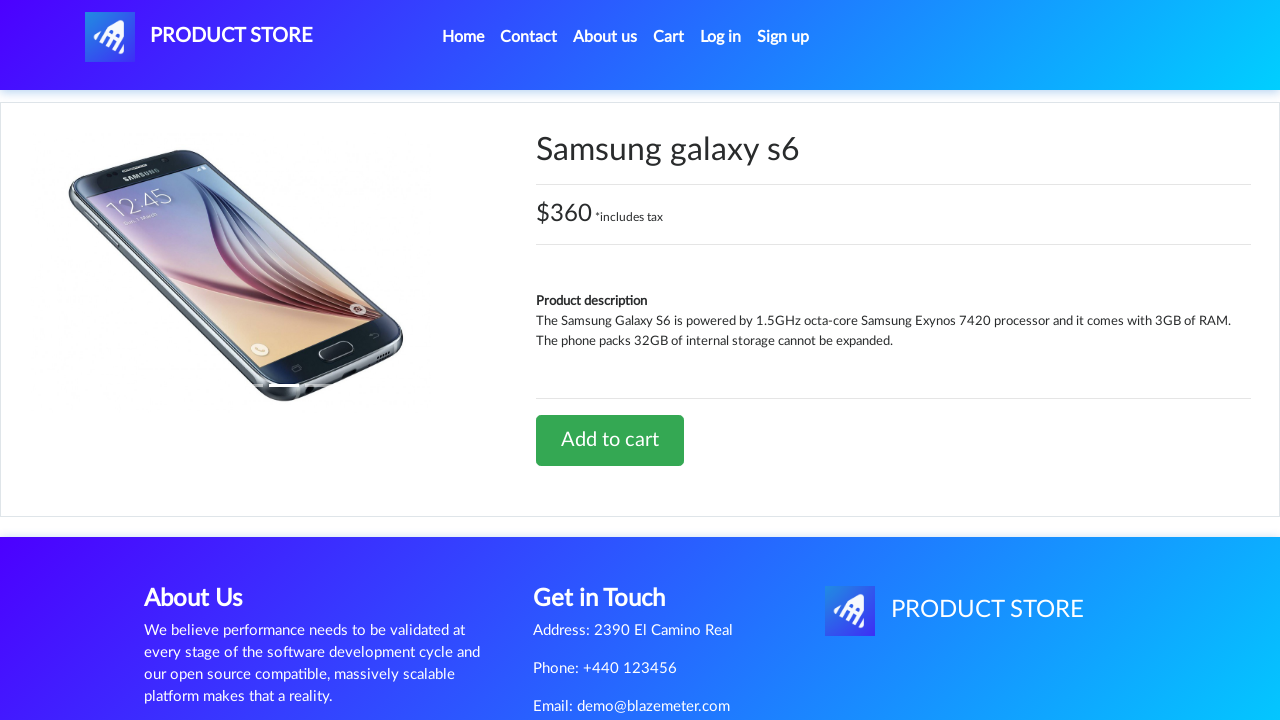

Verified product 1 has no undefined text - assertion passed
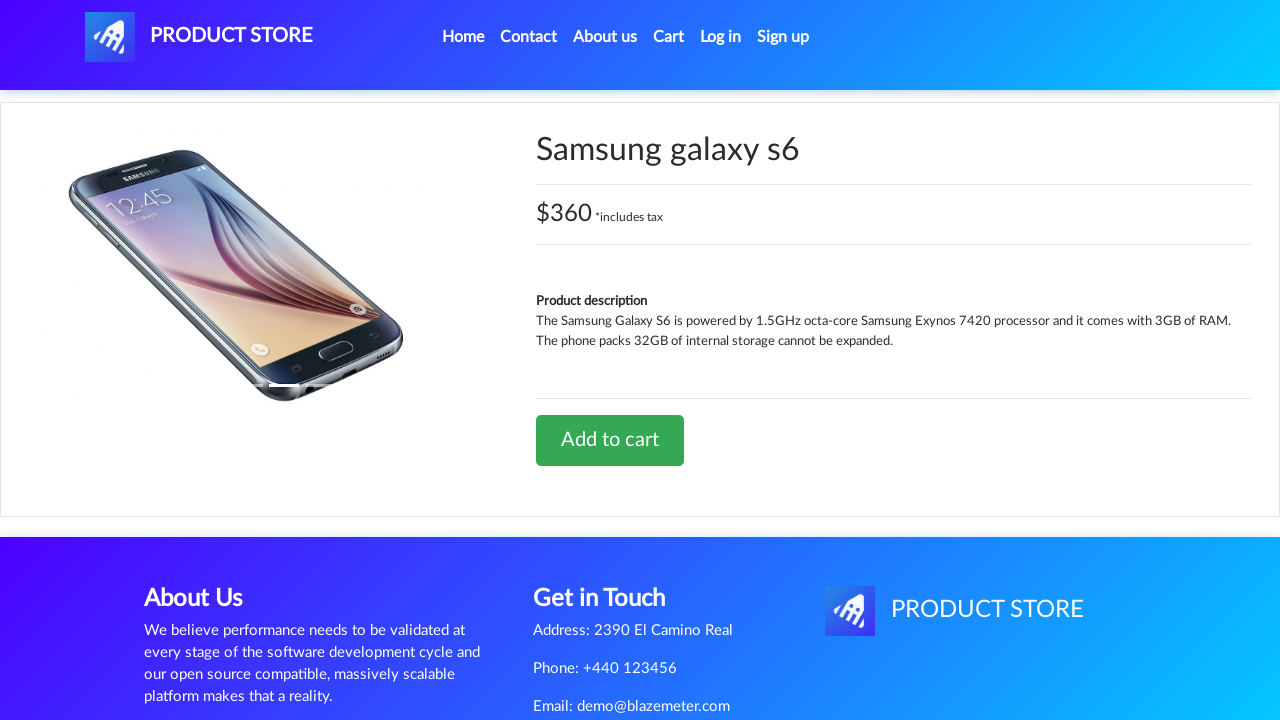

Navigated to product page with ID 2
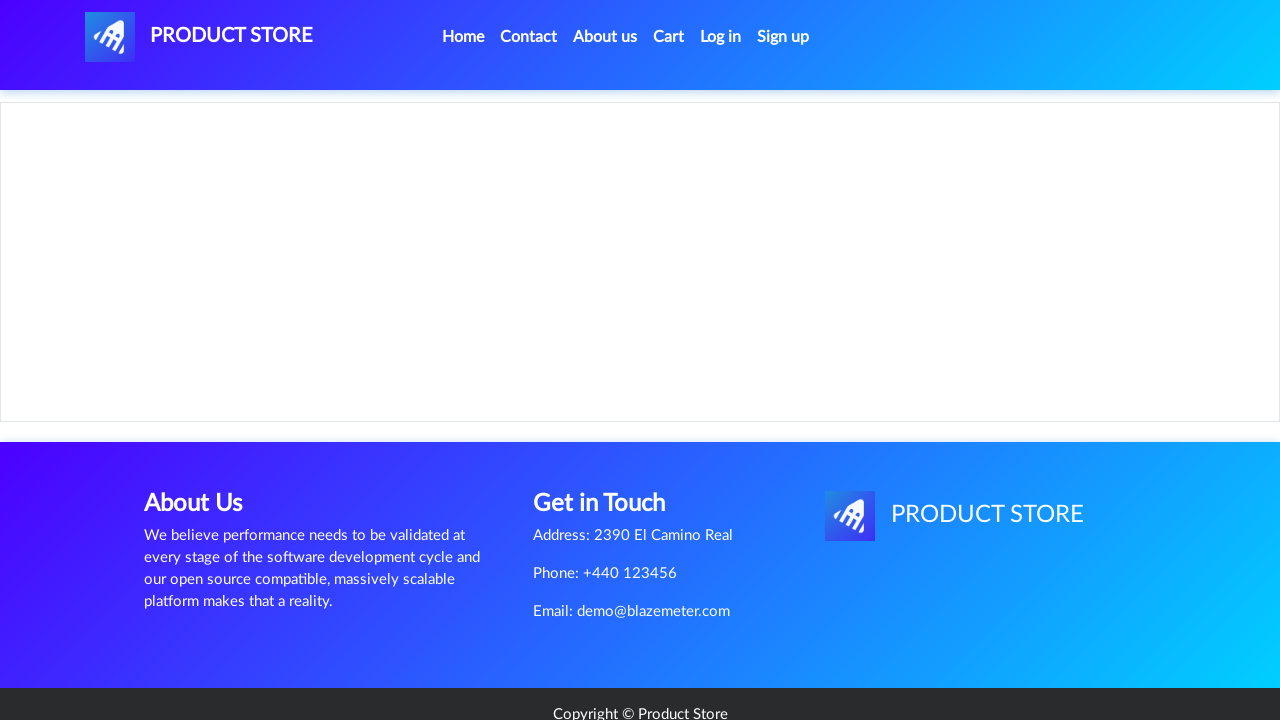

Add to Cart button loaded for product 2
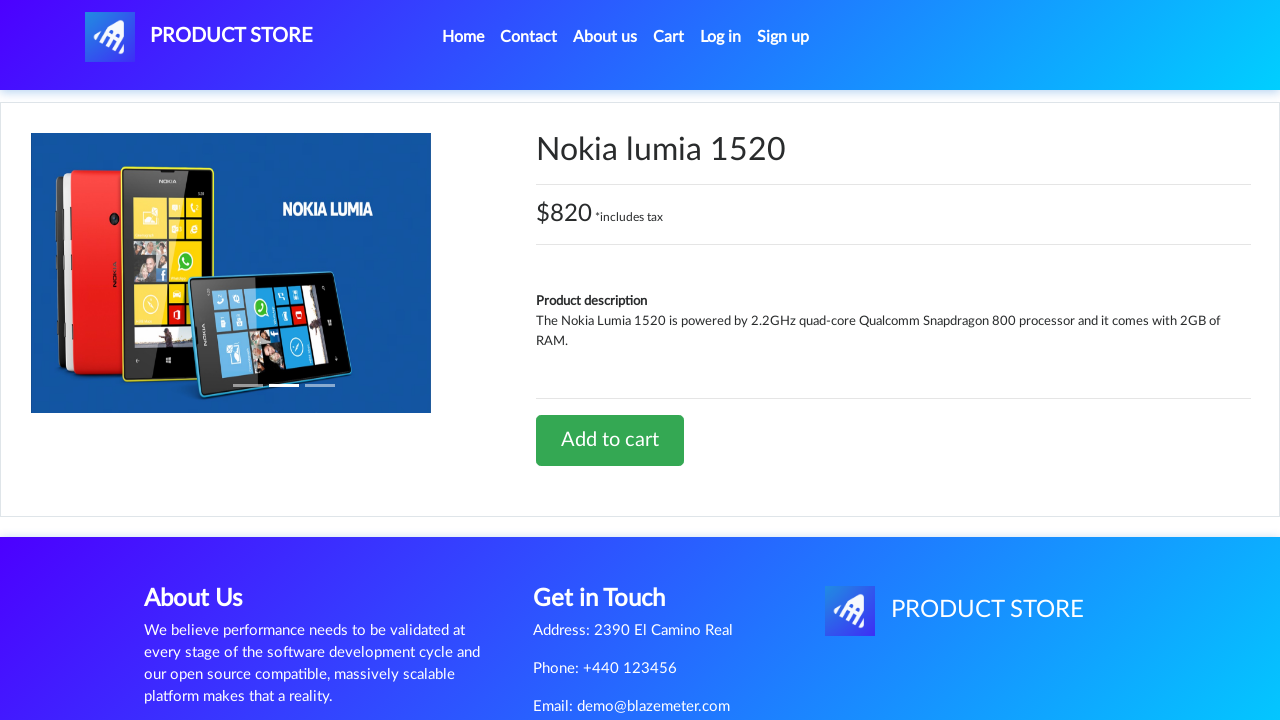

Checked for undefined text on product 2 (count: 0)
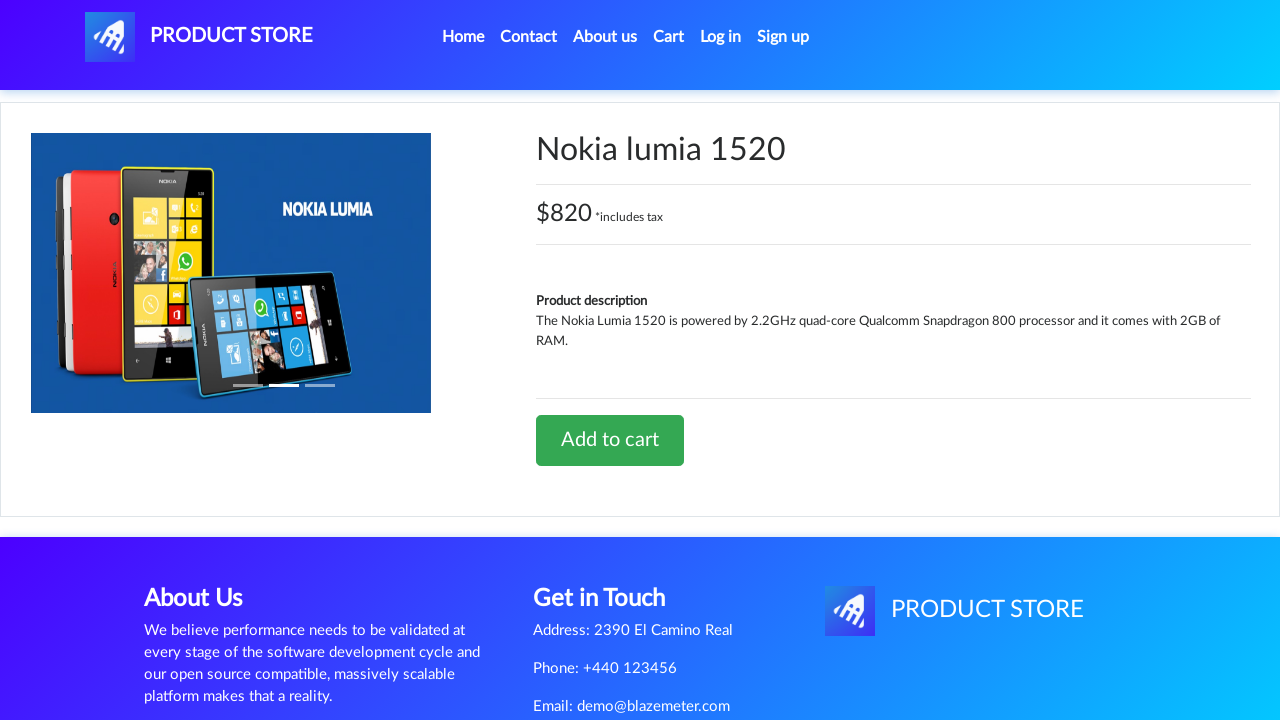

Verified product 2 has no undefined text - assertion passed
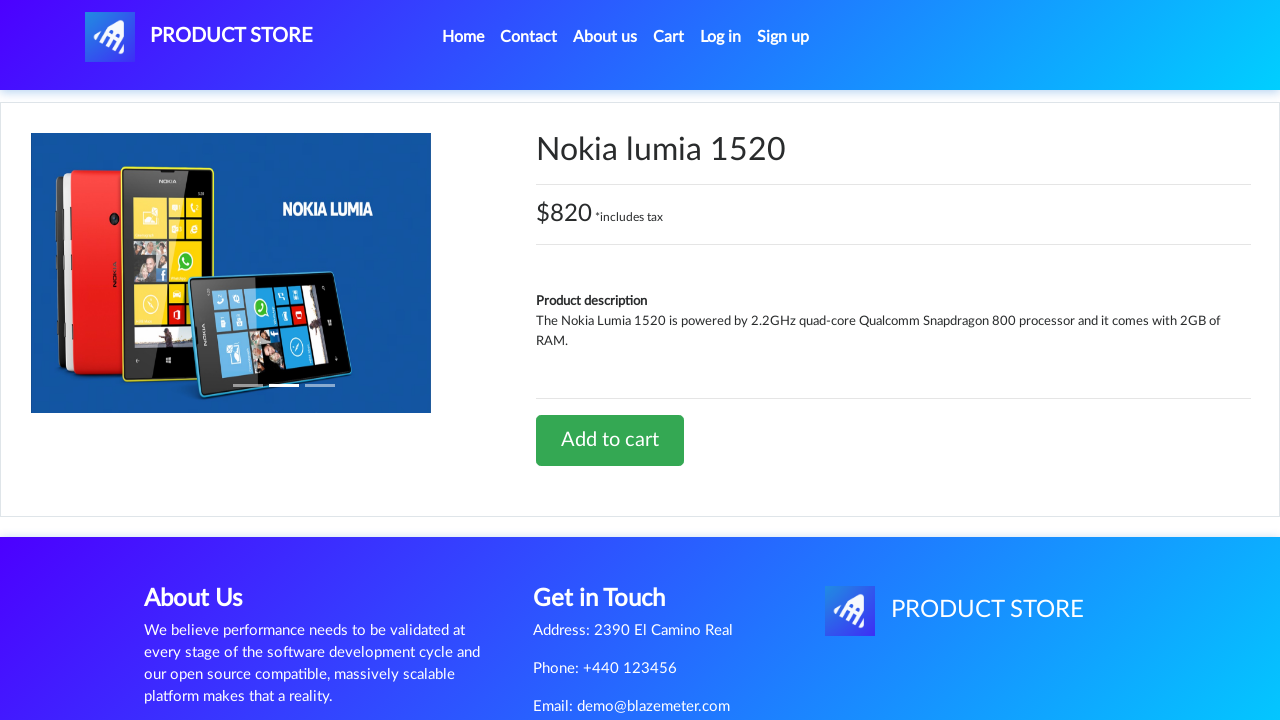

Navigated to product page with ID 3
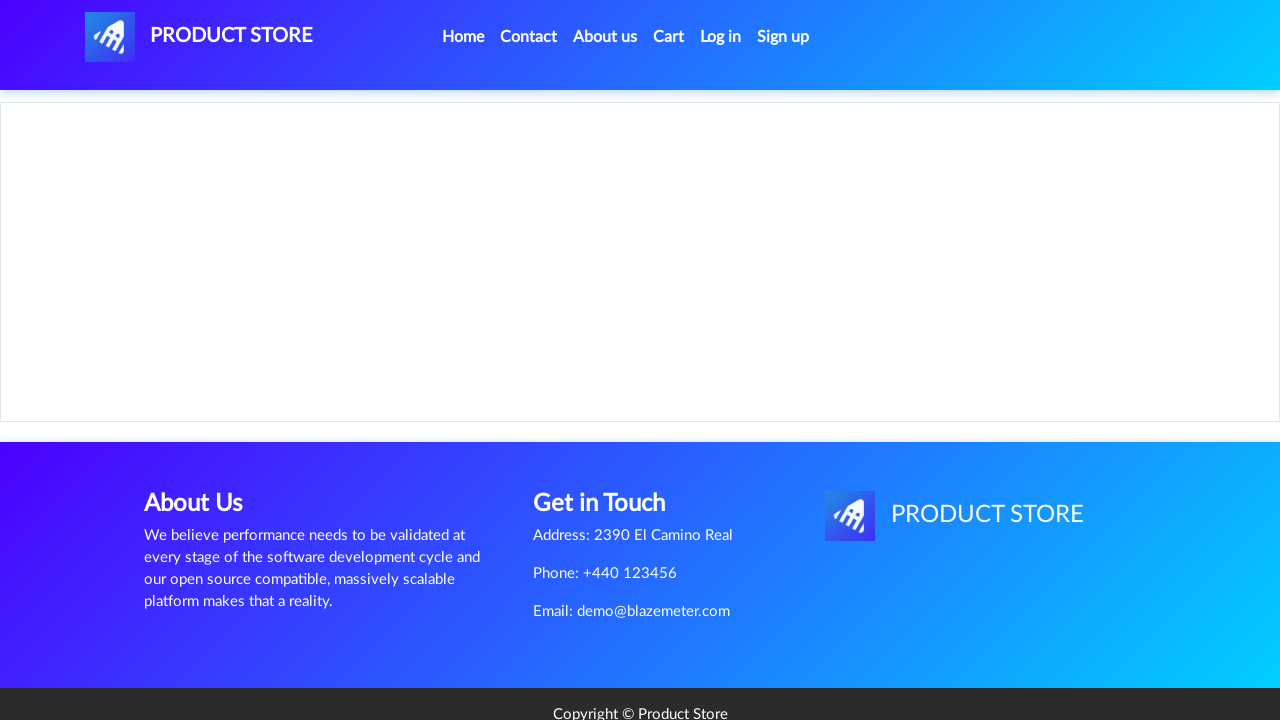

Add to Cart button loaded for product 3
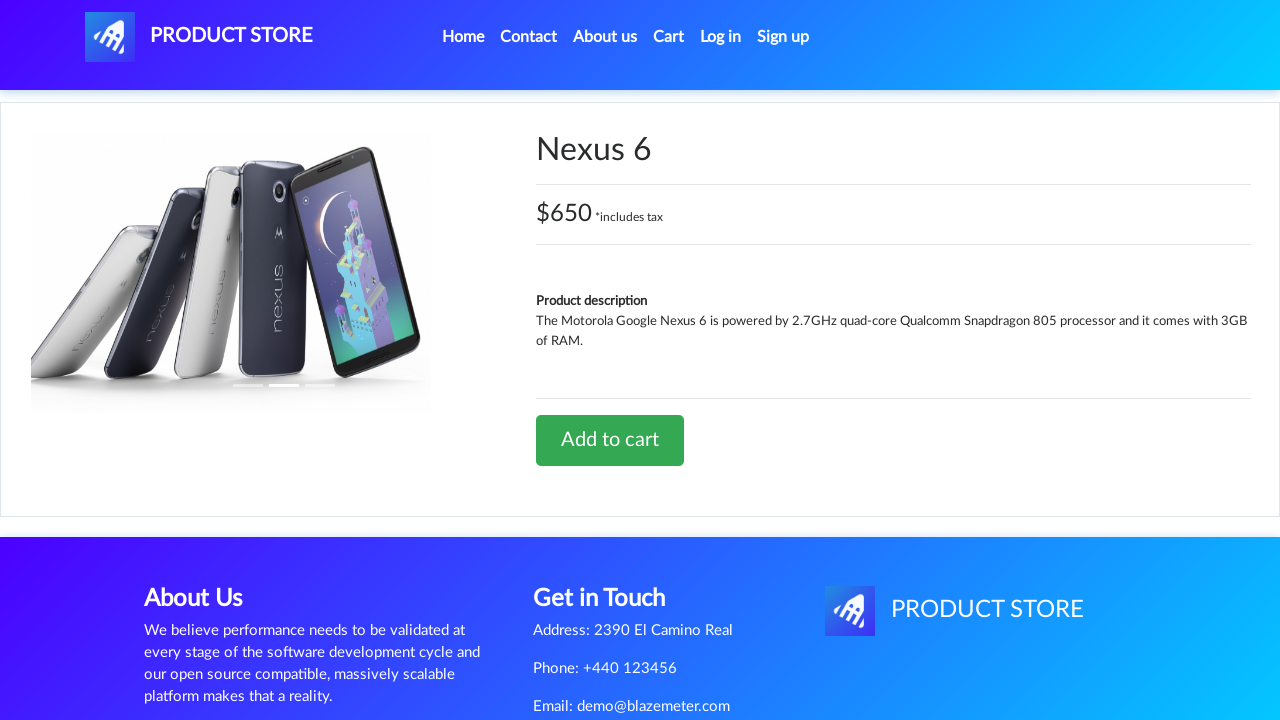

Checked for undefined text on product 3 (count: 0)
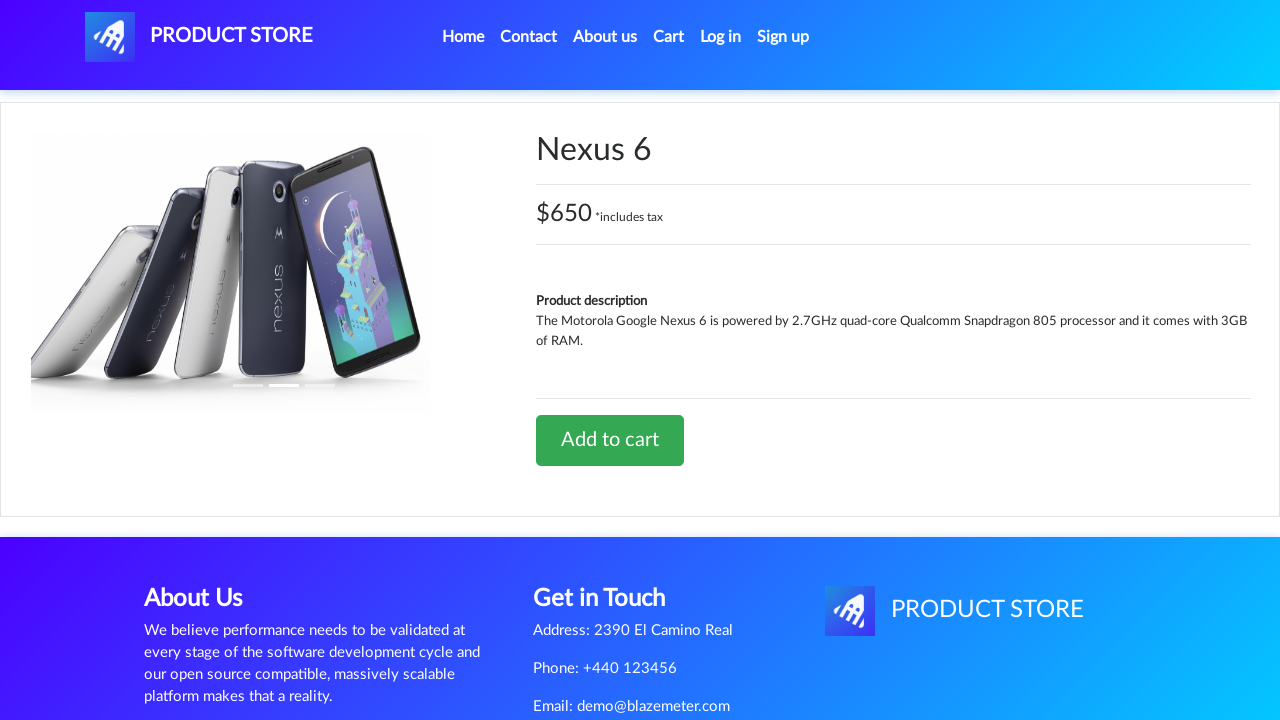

Verified product 3 has no undefined text - assertion passed
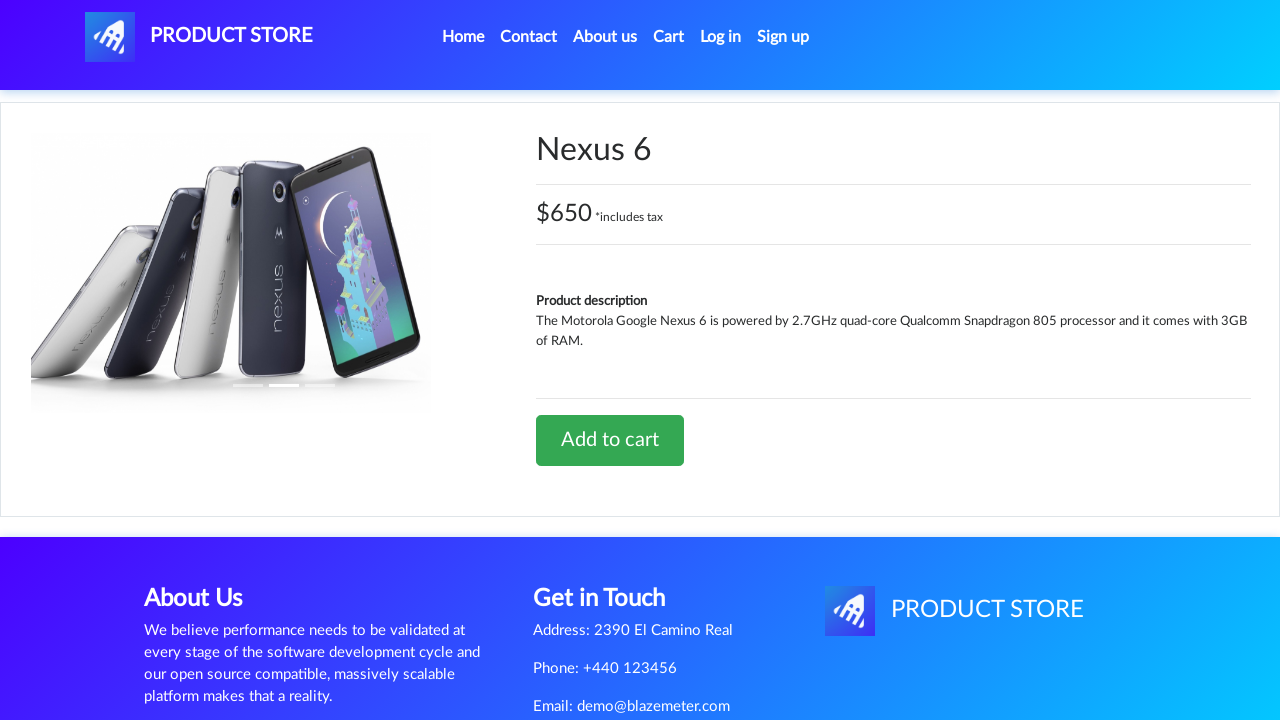

Navigated to product page with ID 4
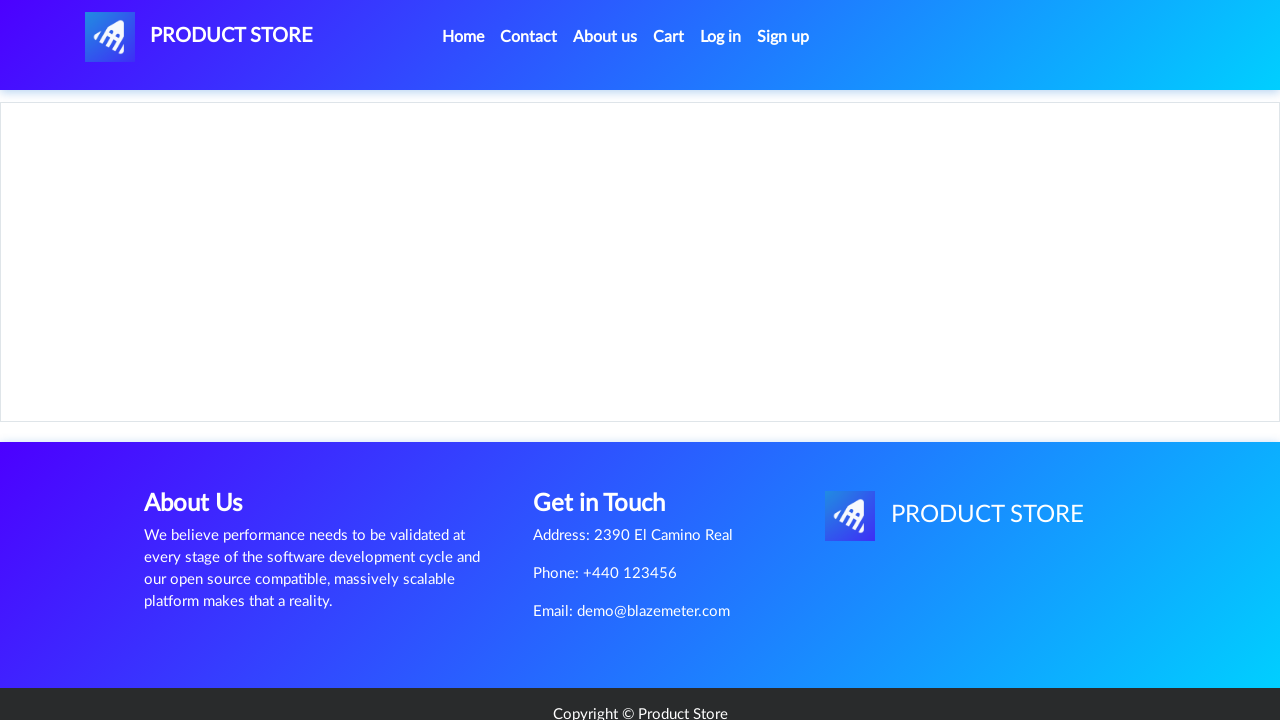

Add to Cart button loaded for product 4
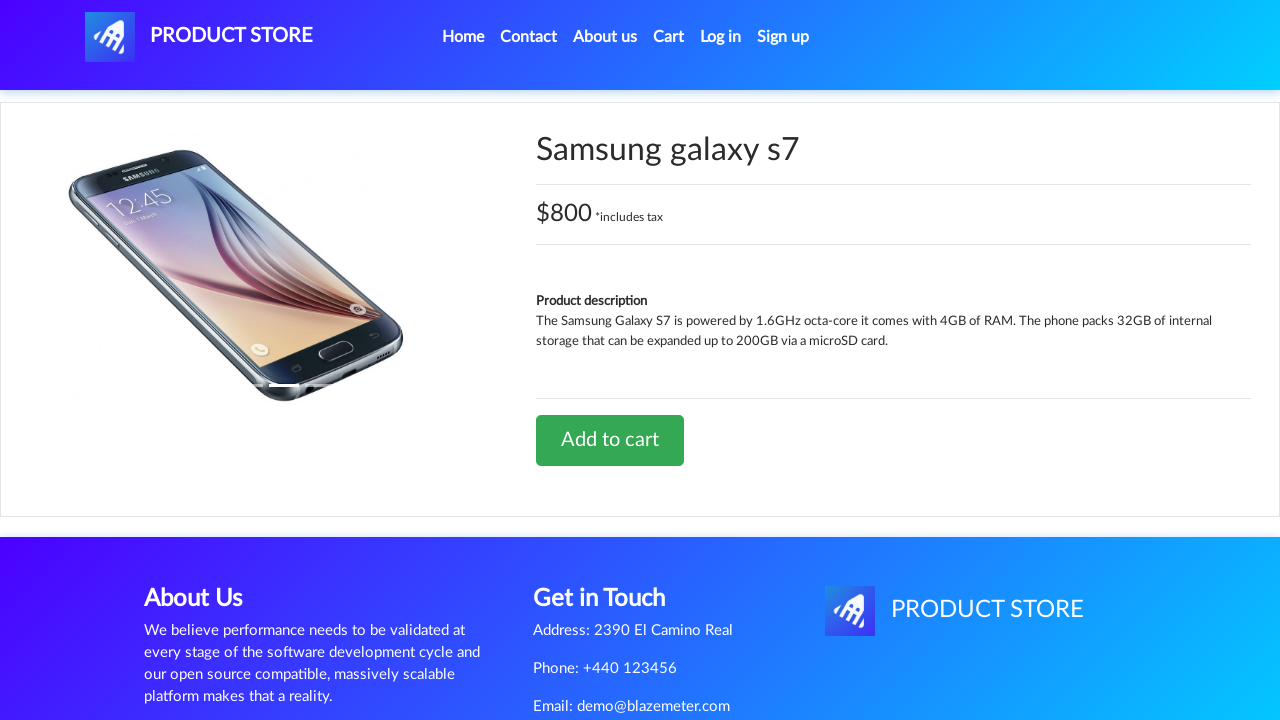

Checked for undefined text on product 4 (count: 0)
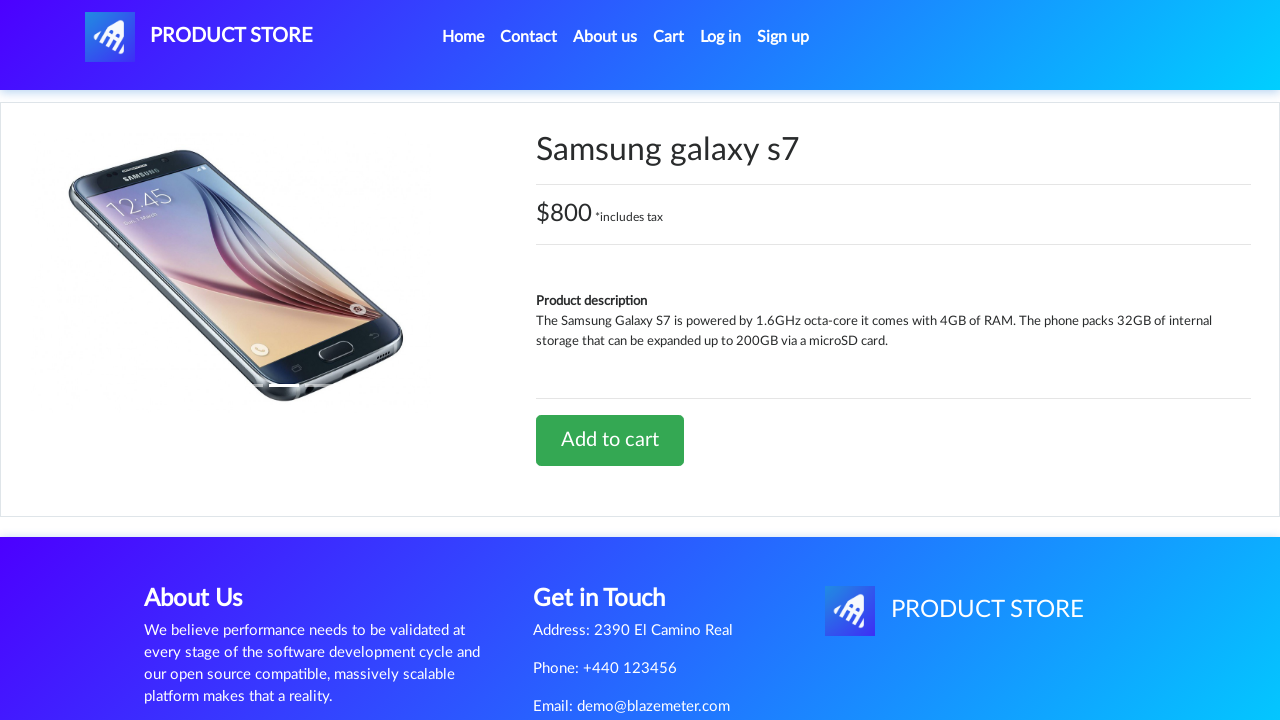

Verified product 4 has no undefined text - assertion passed
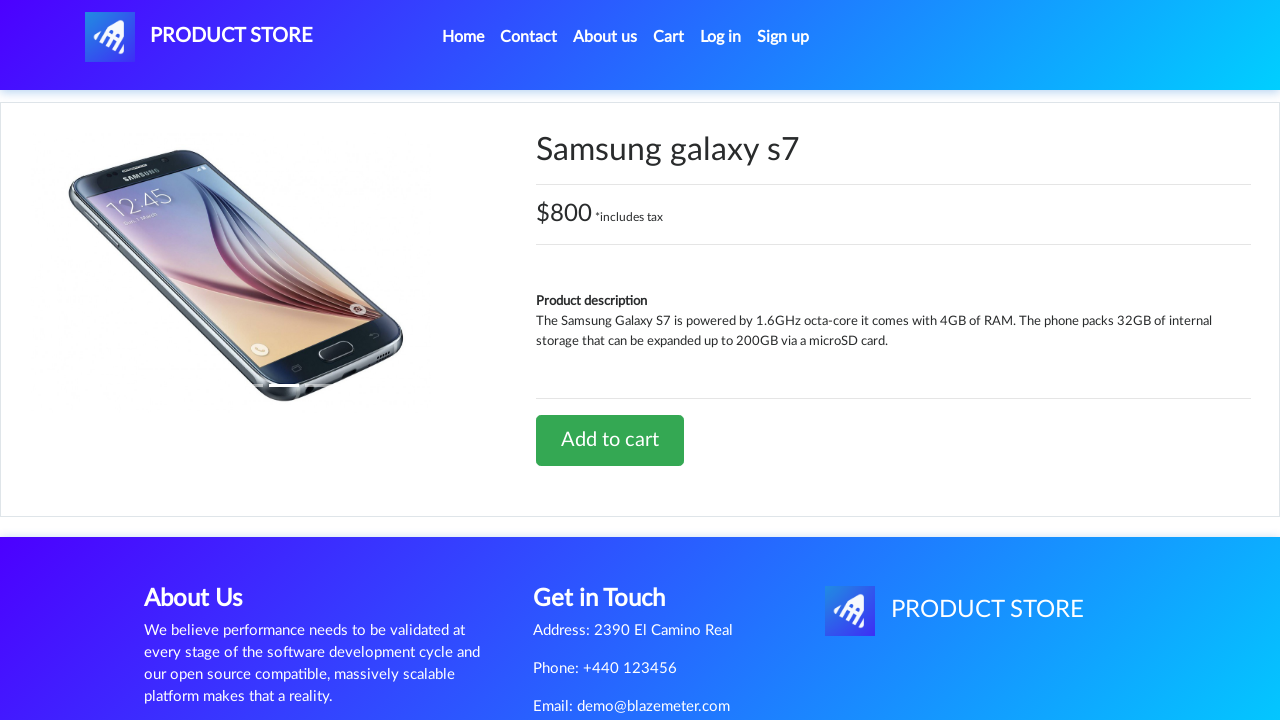

Navigated to product page with ID 5
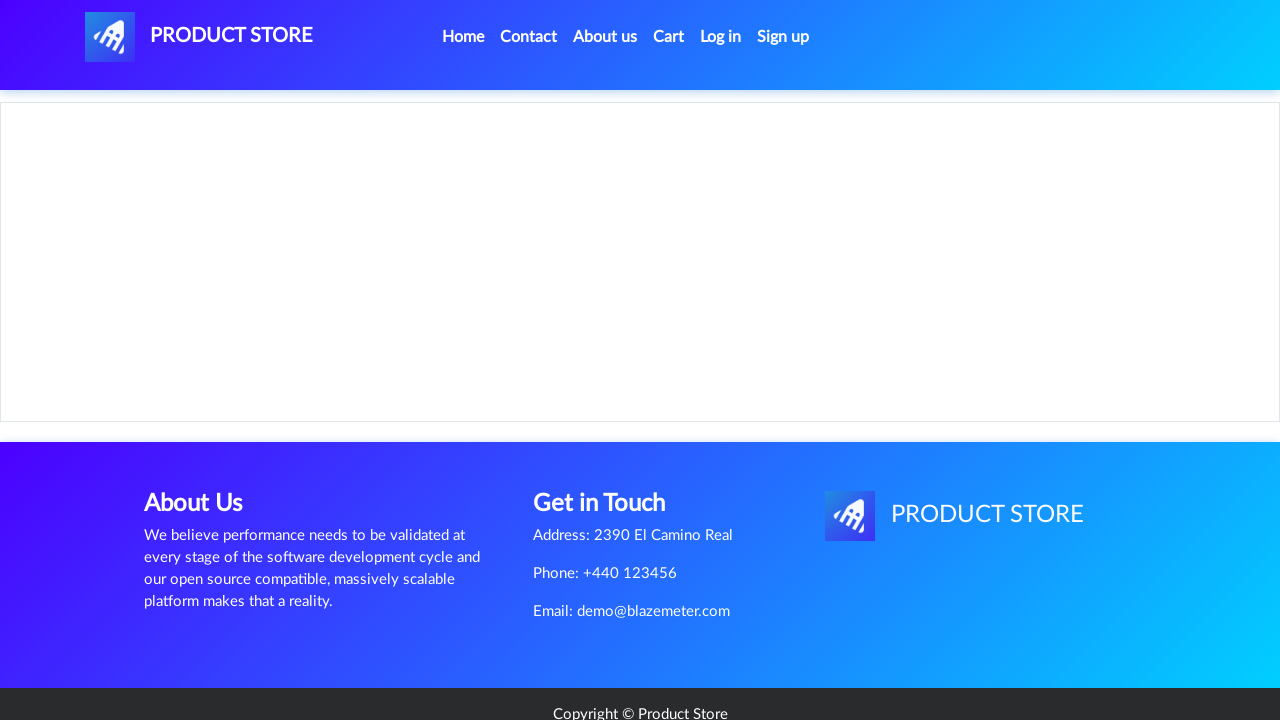

Add to Cart button loaded for product 5
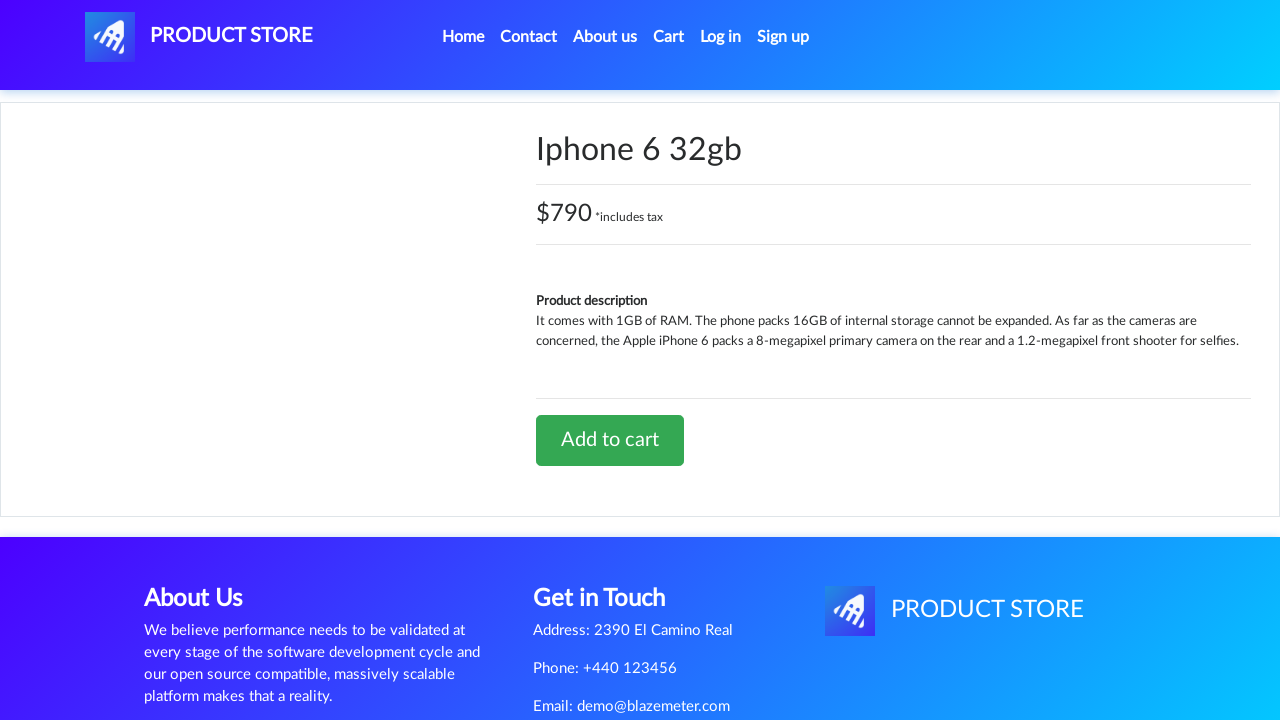

Checked for undefined text on product 5 (count: 0)
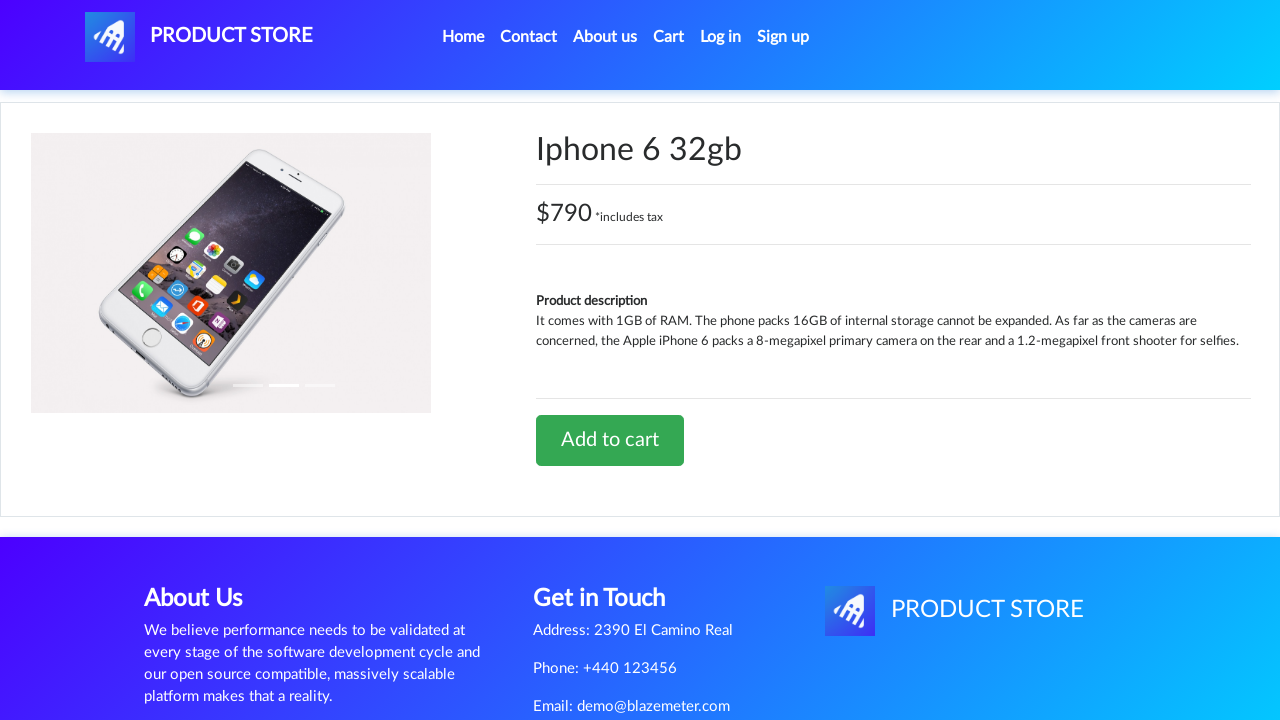

Verified product 5 has no undefined text - assertion passed
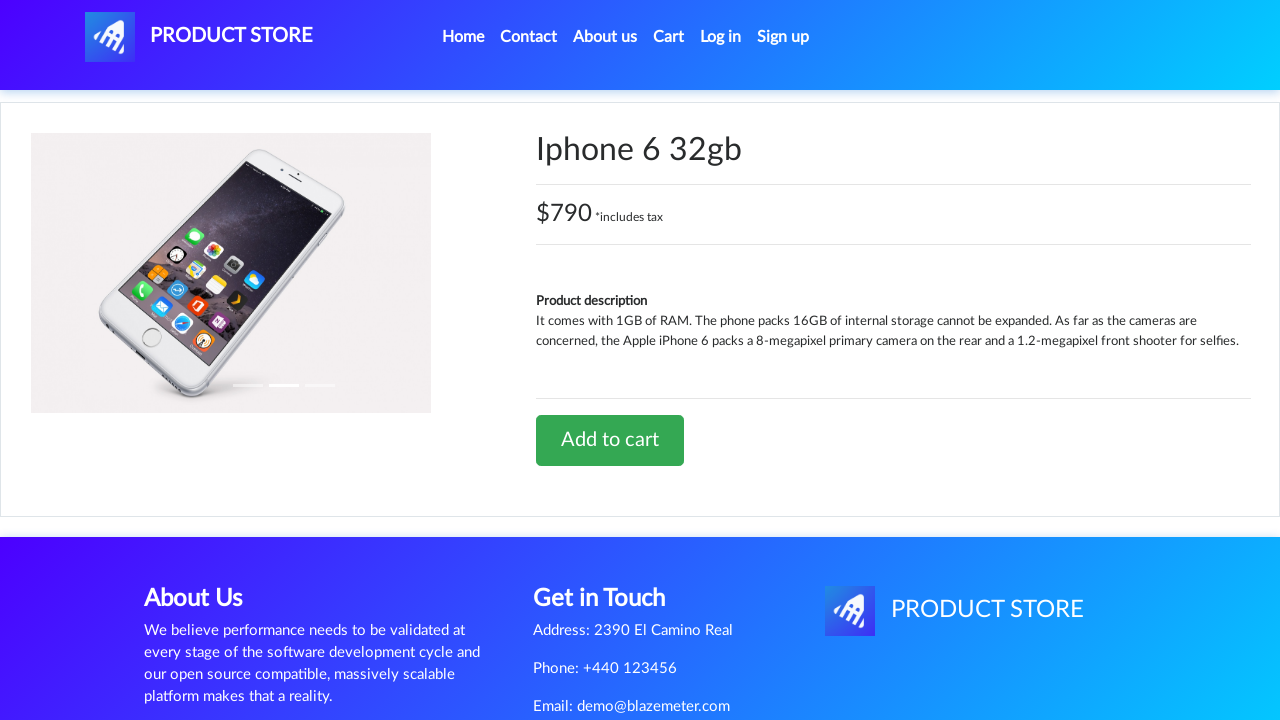

Navigated to product page with ID 6
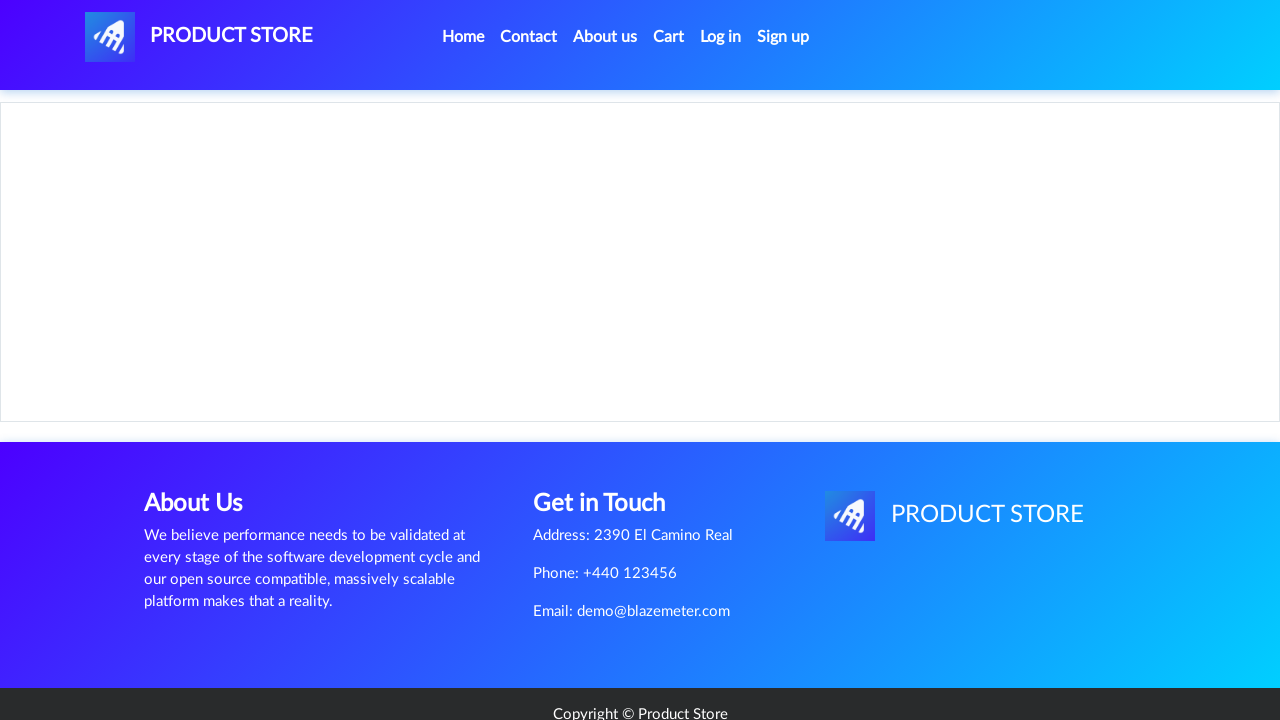

Add to Cart button loaded for product 6
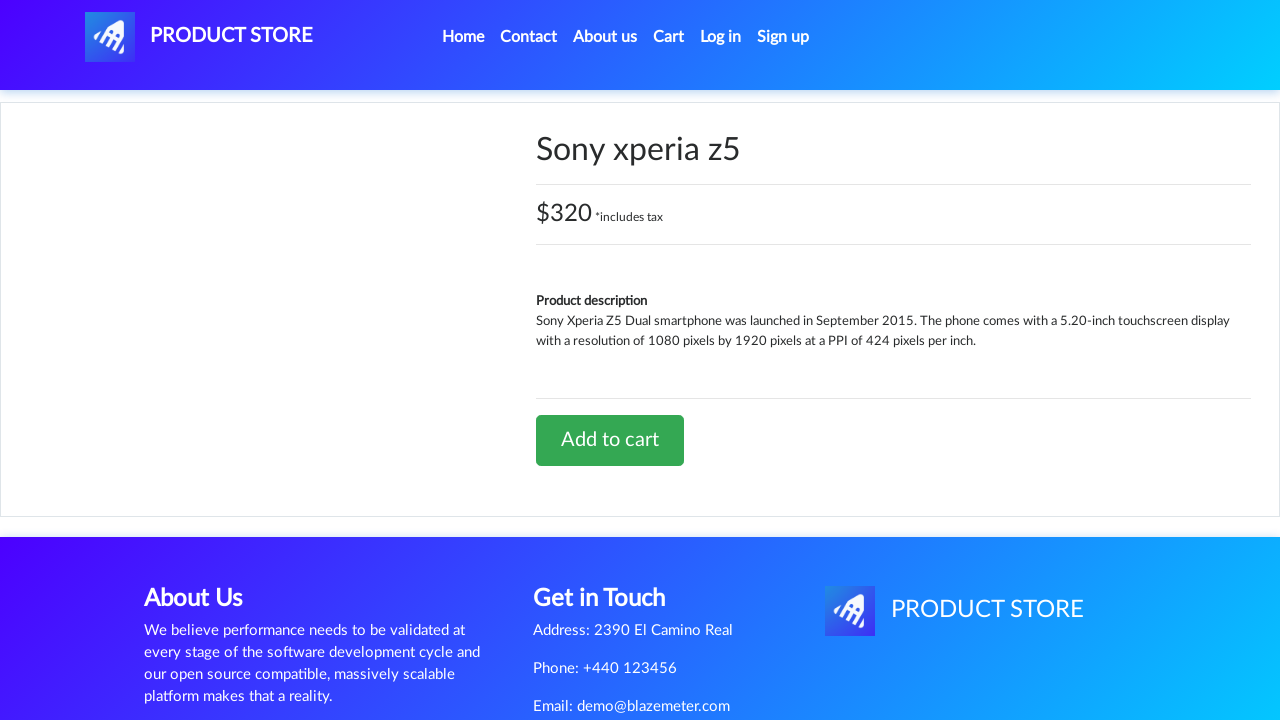

Checked for undefined text on product 6 (count: 0)
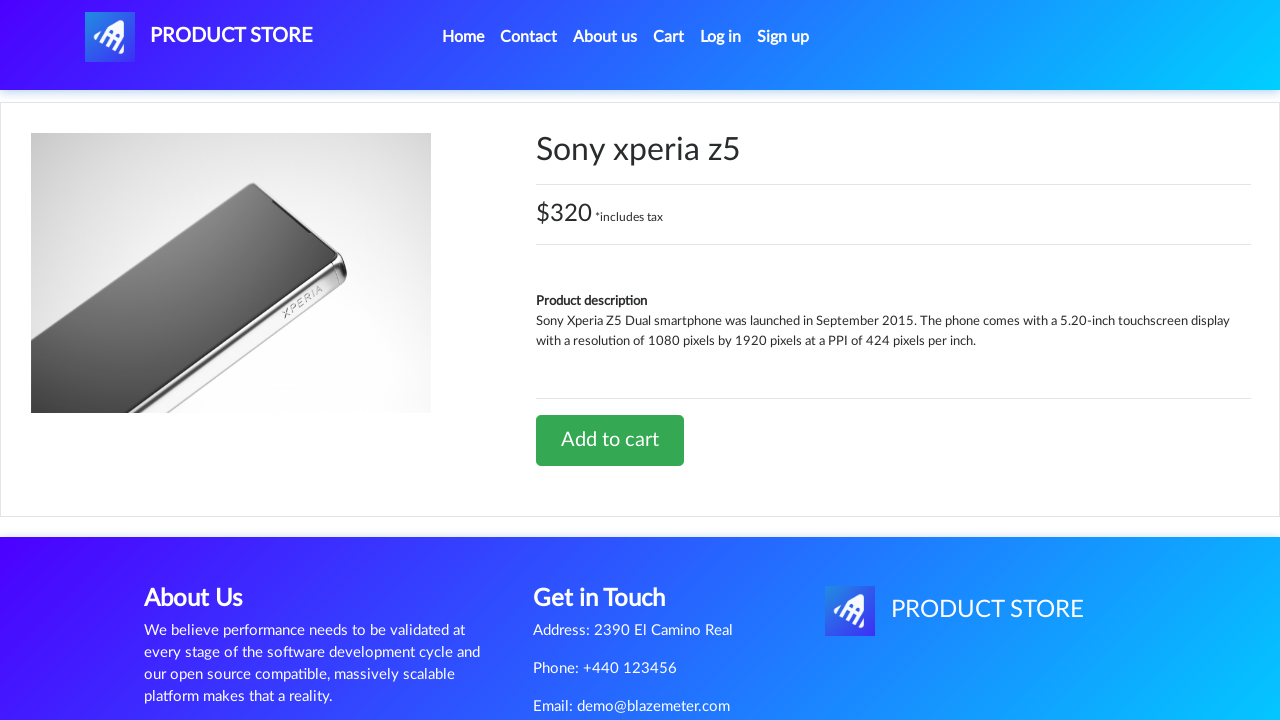

Verified product 6 has no undefined text - assertion passed
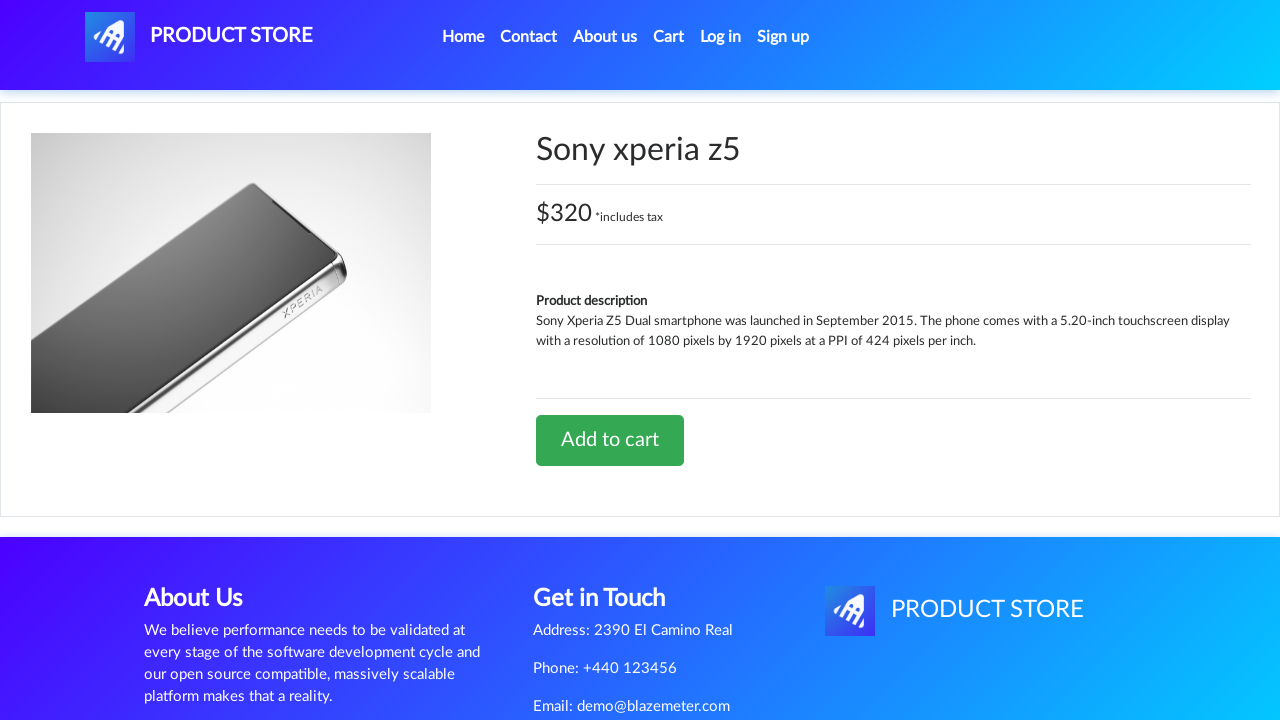

Navigated to product page with ID 7
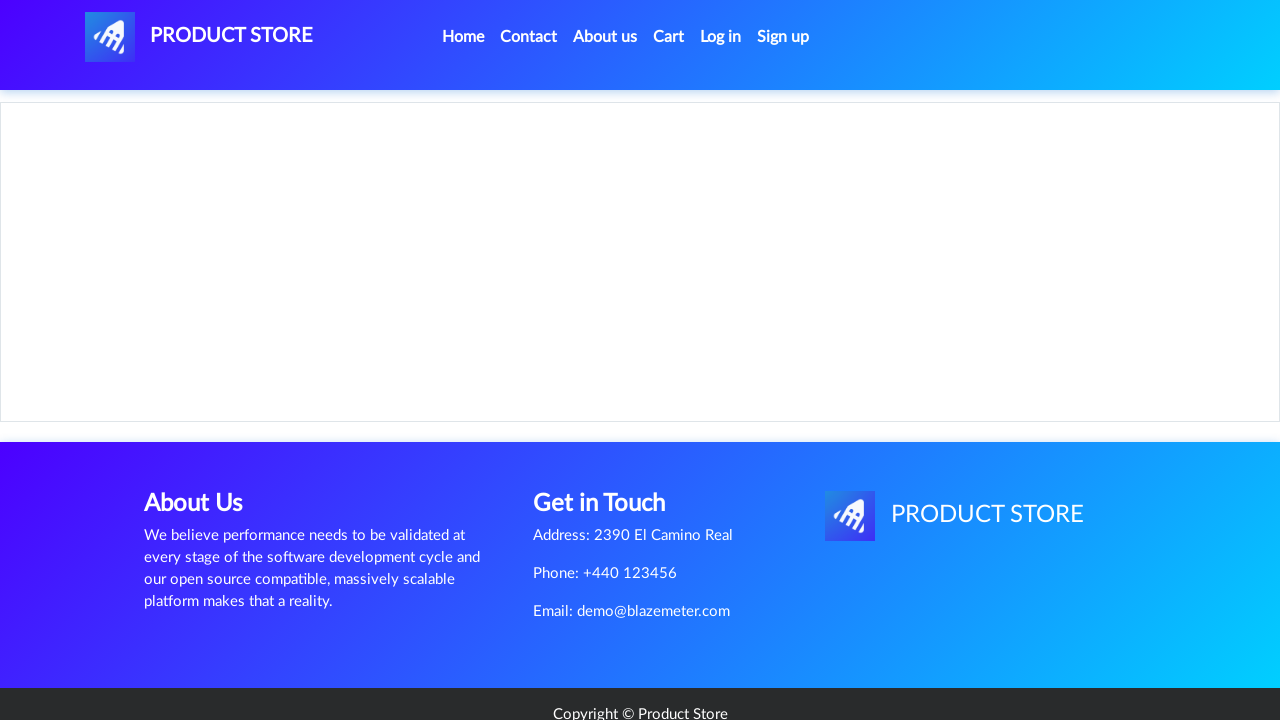

Add to Cart button loaded for product 7
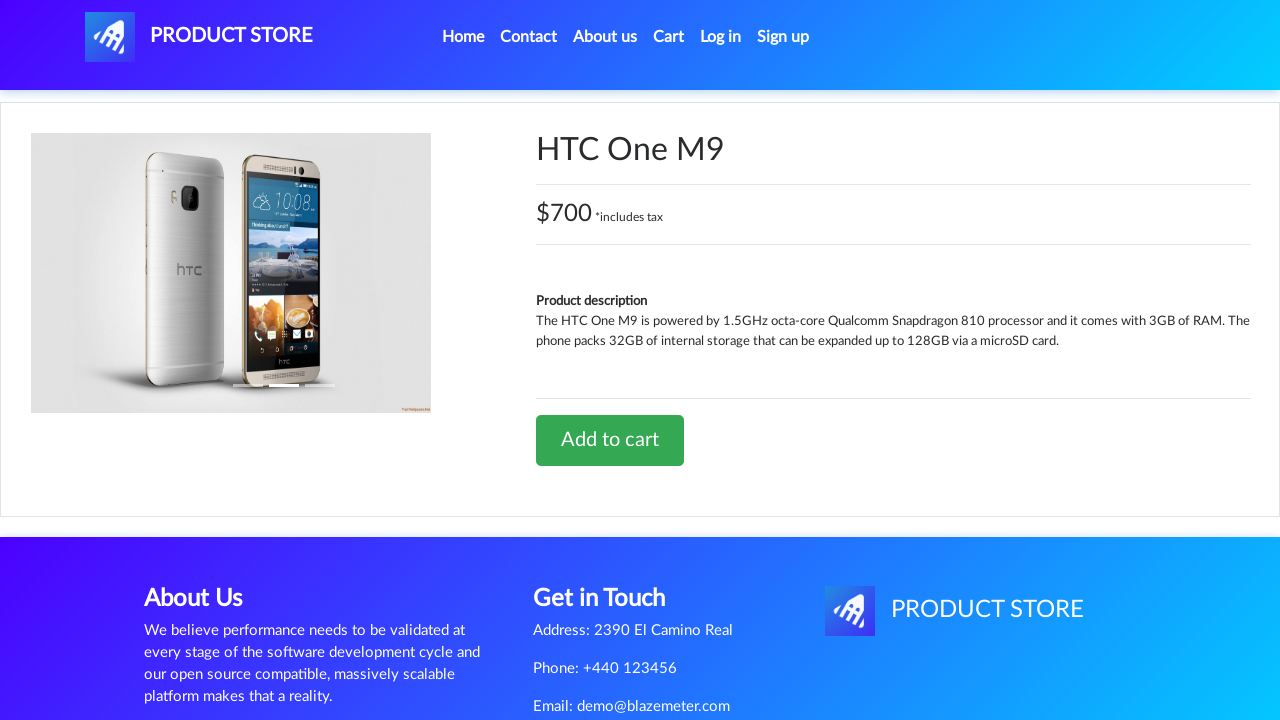

Checked for undefined text on product 7 (count: 0)
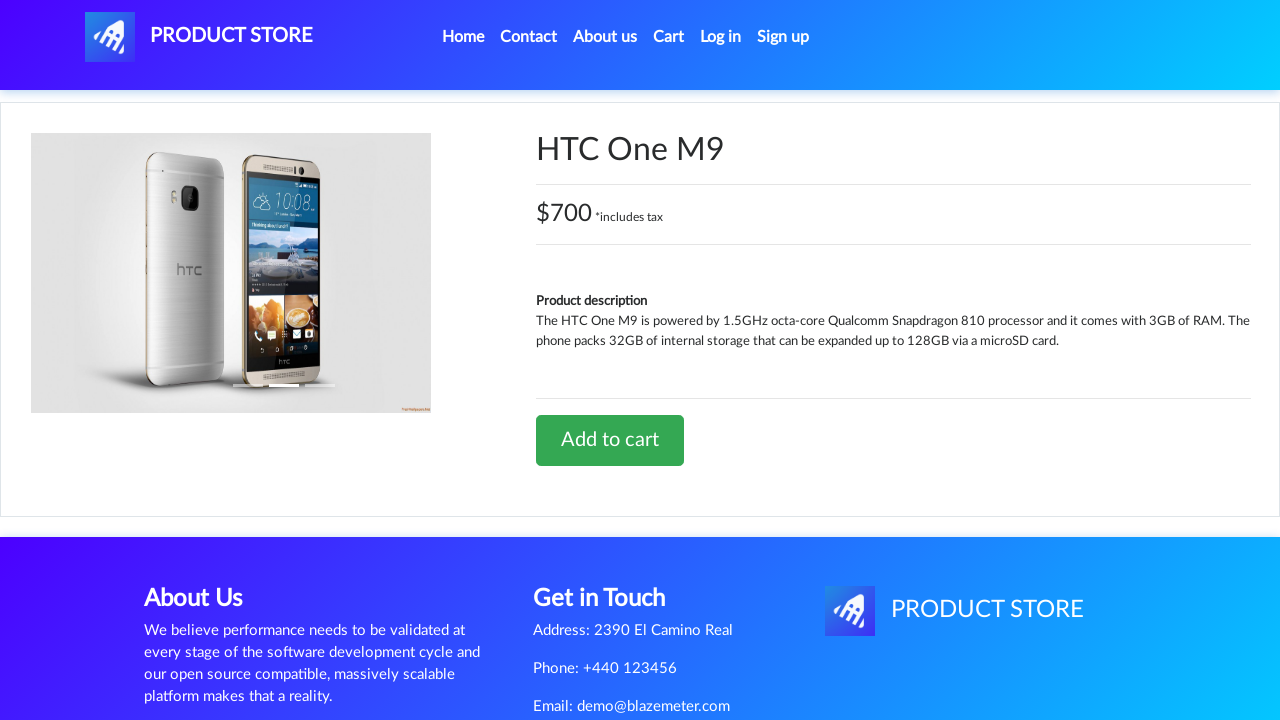

Verified product 7 has no undefined text - assertion passed
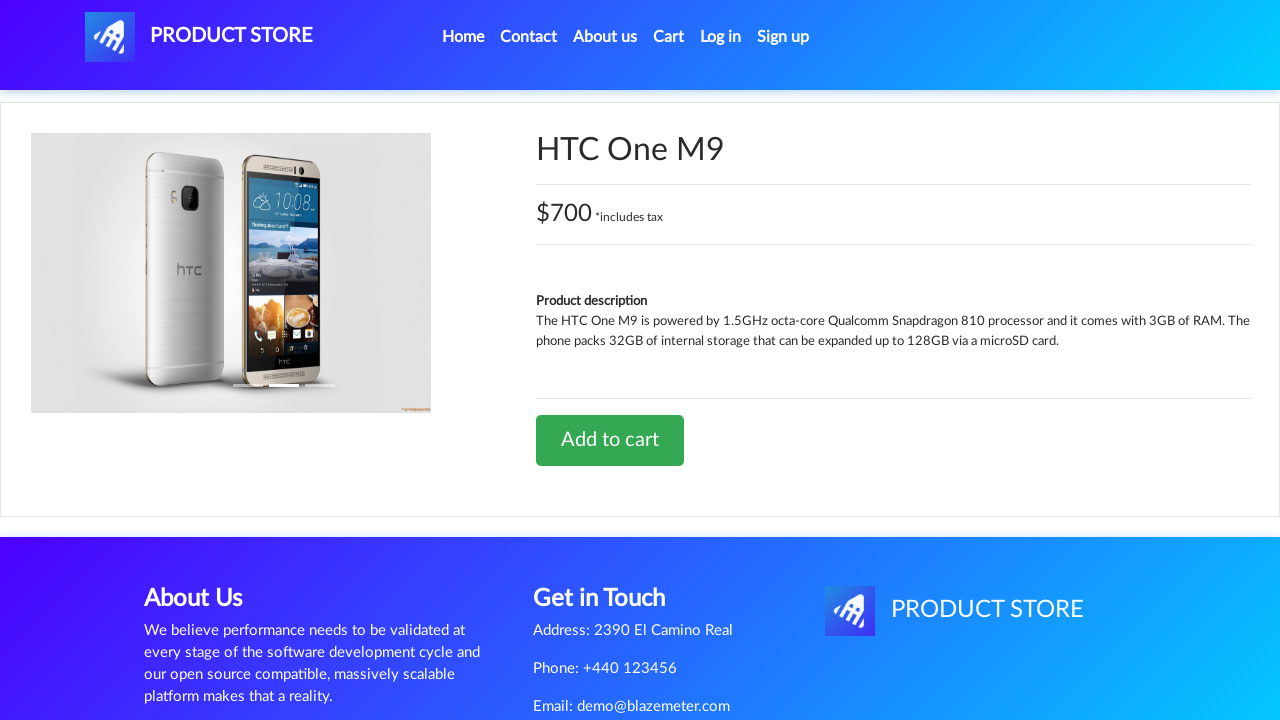

Navigated to product page with ID 8
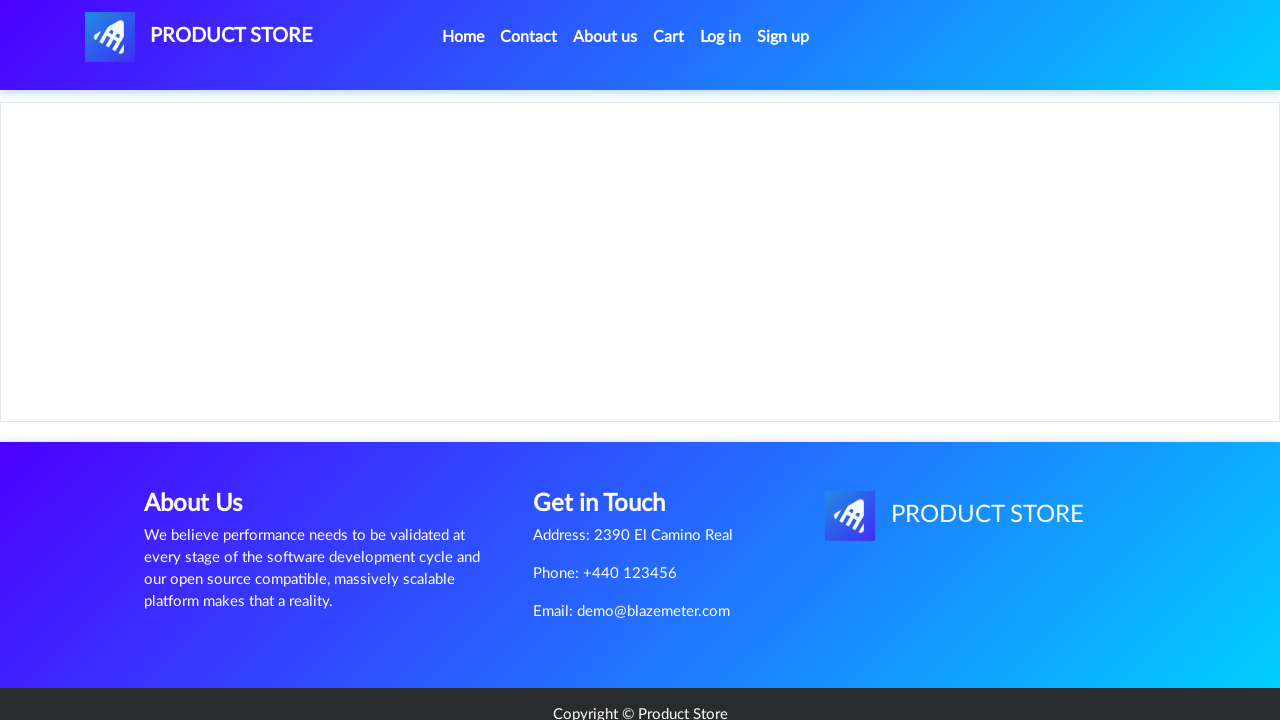

Add to Cart button loaded for product 8
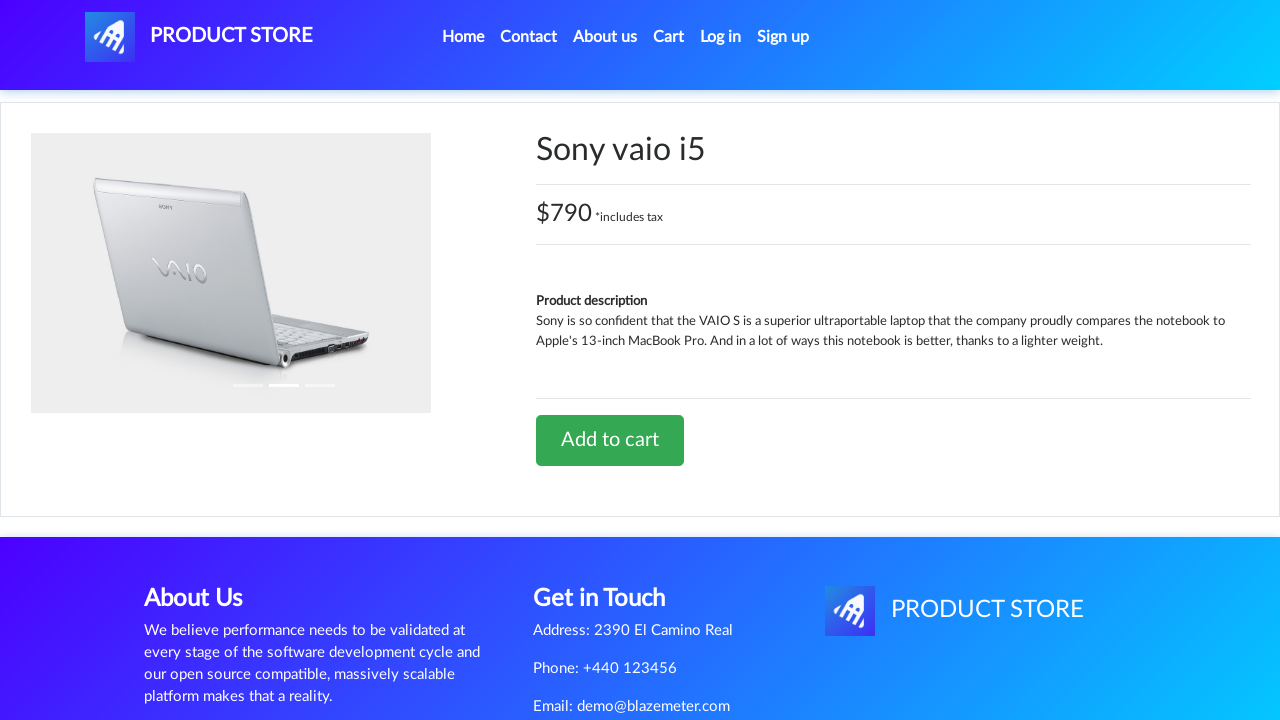

Checked for undefined text on product 8 (count: 0)
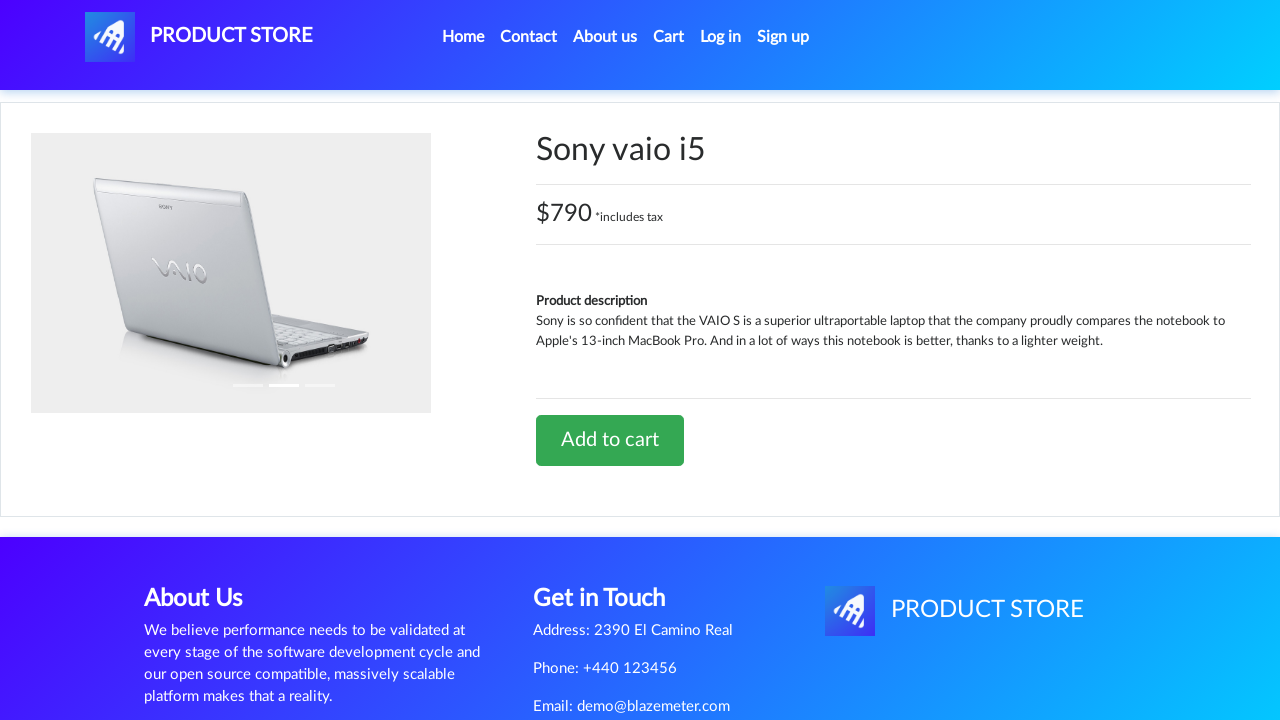

Verified product 8 has no undefined text - assertion passed
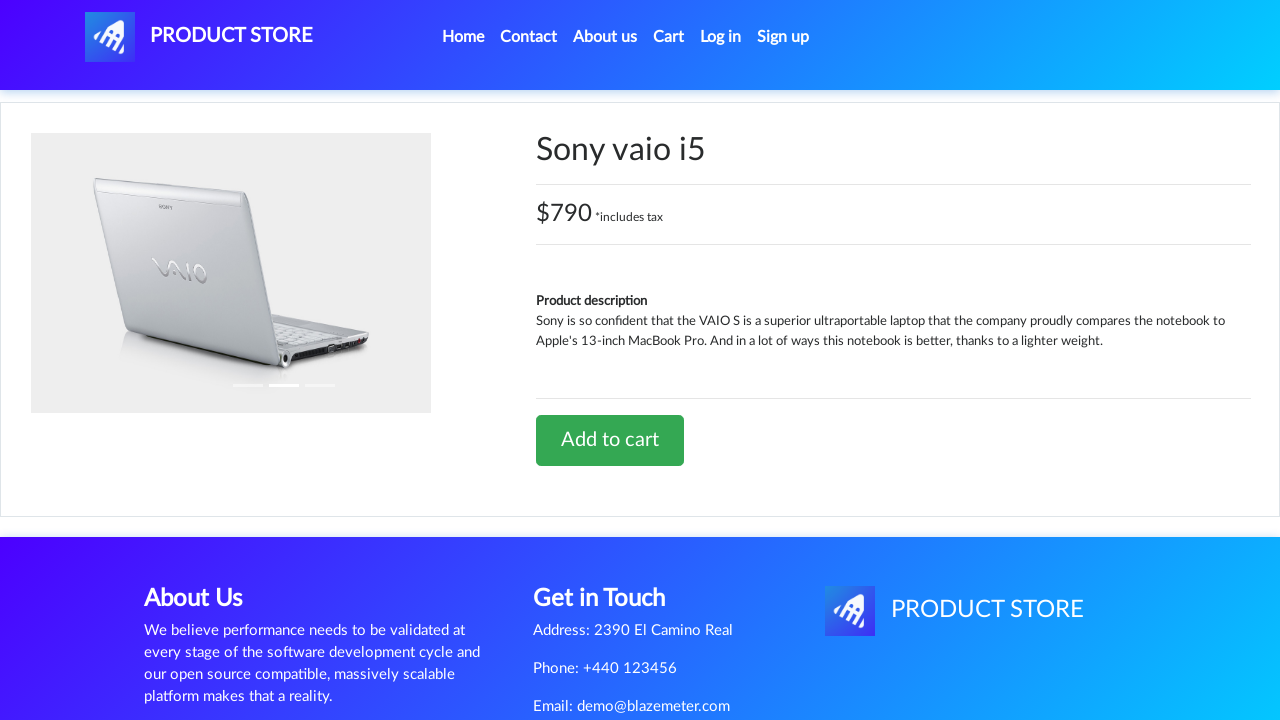

Navigated to product page with ID 9
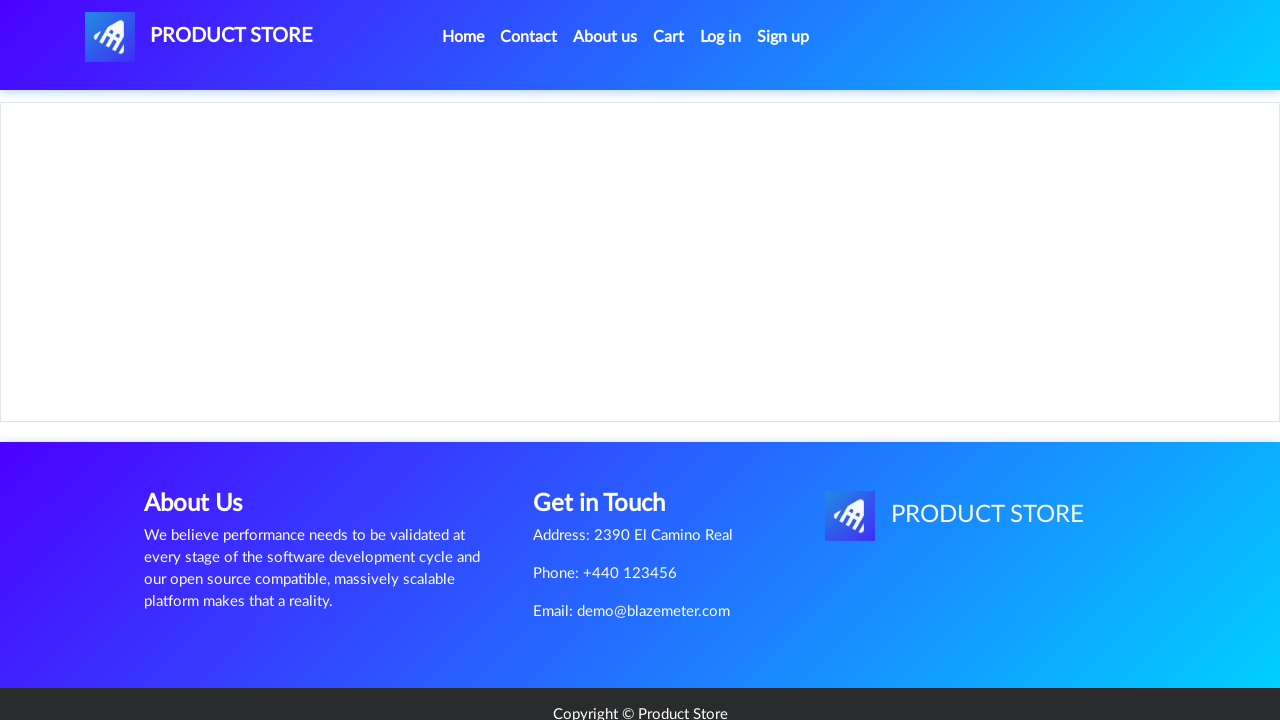

Add to Cart button loaded for product 9
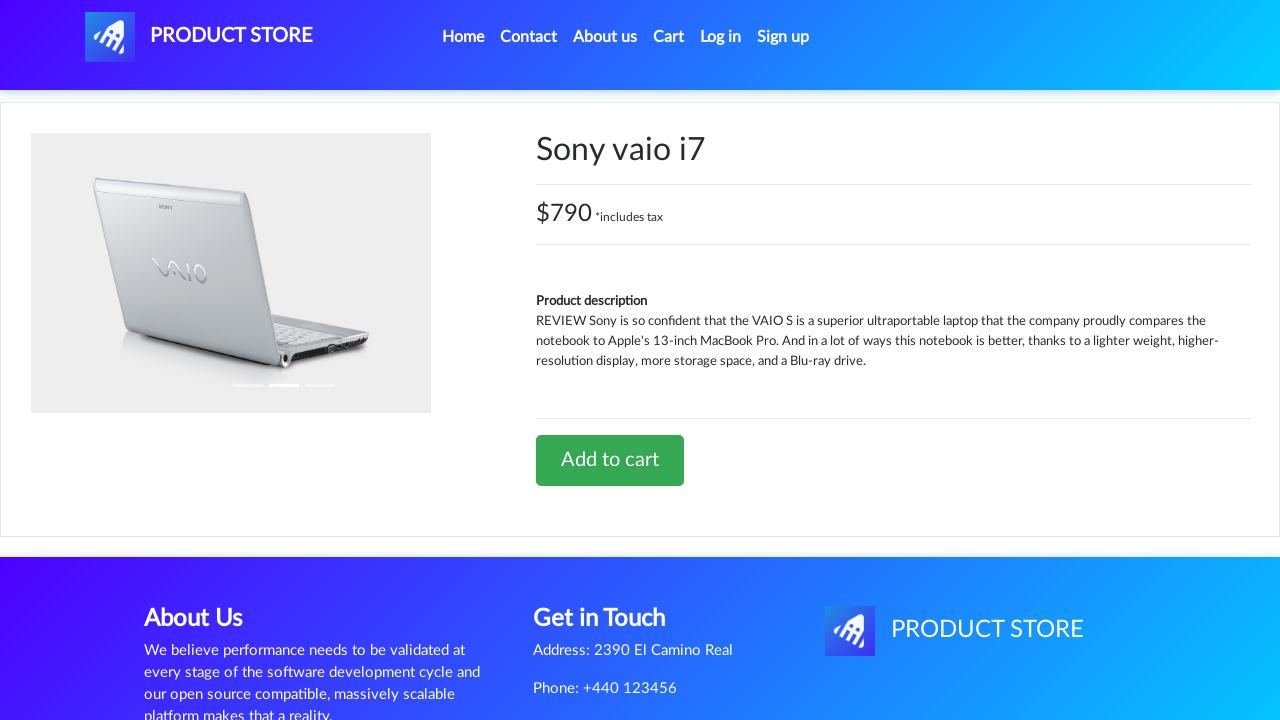

Checked for undefined text on product 9 (count: 0)
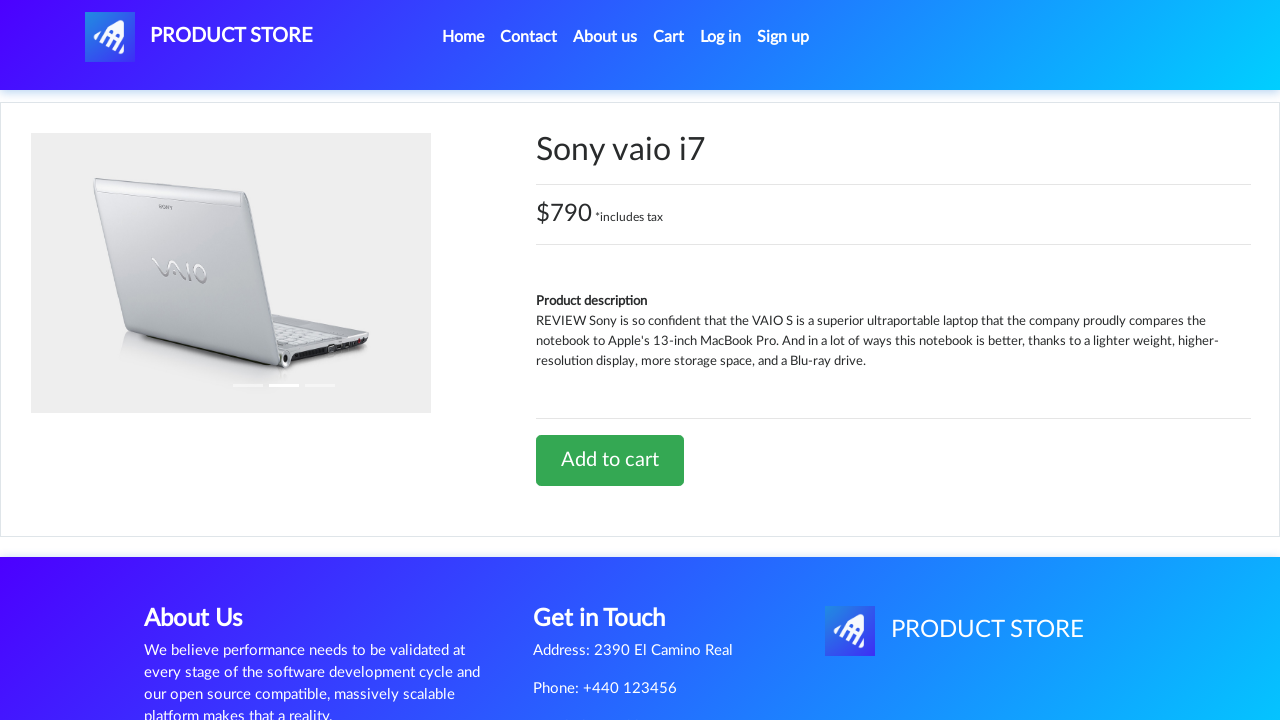

Verified product 9 has no undefined text - assertion passed
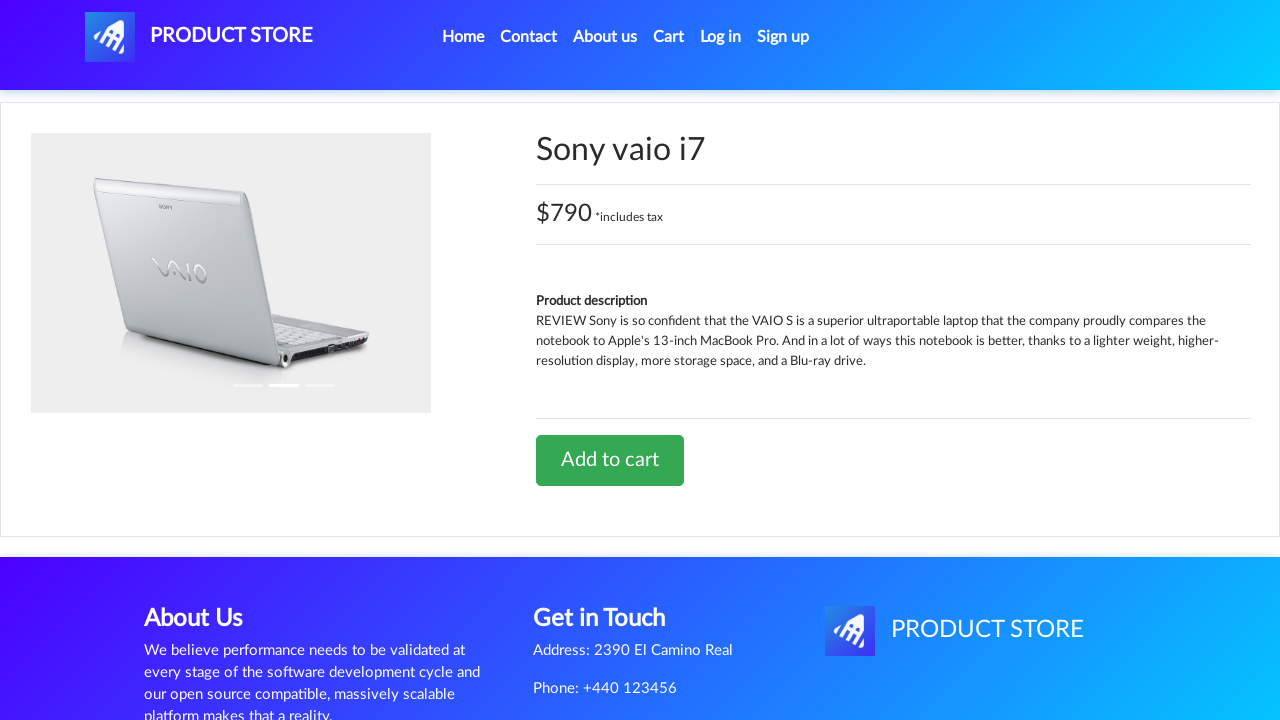

Navigated to product page with ID 10
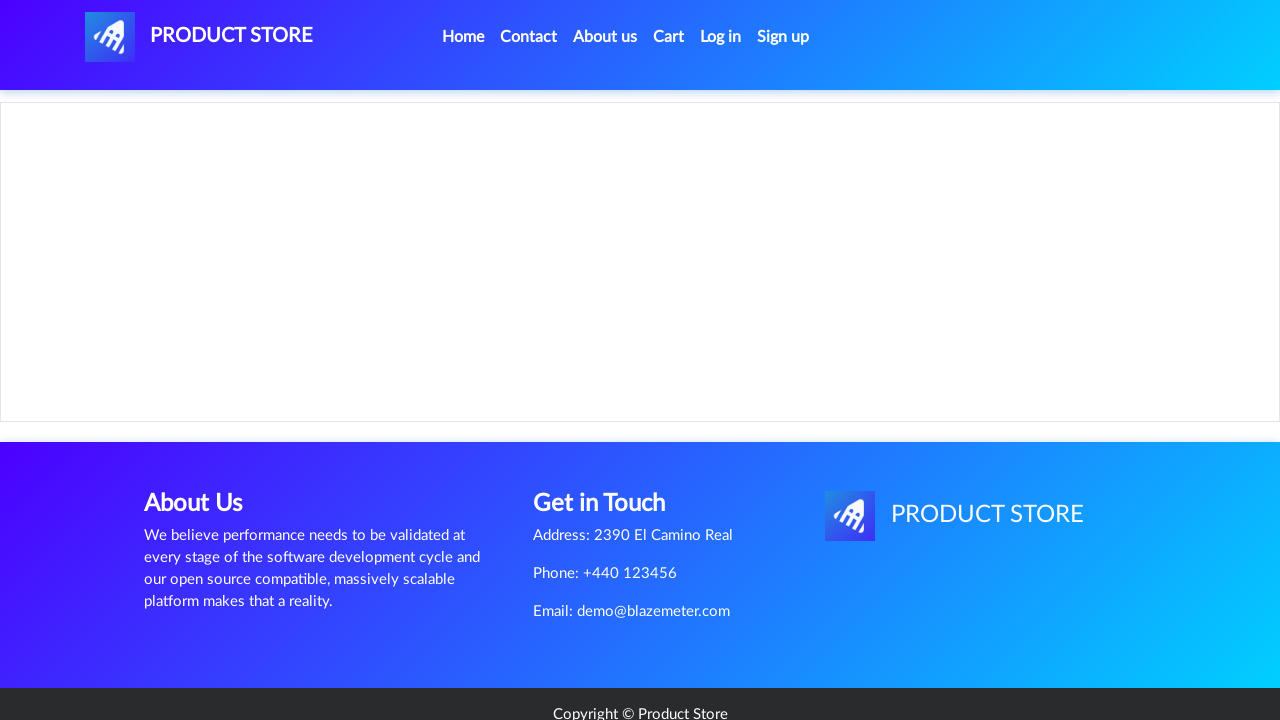

Add to Cart button loaded for product 10
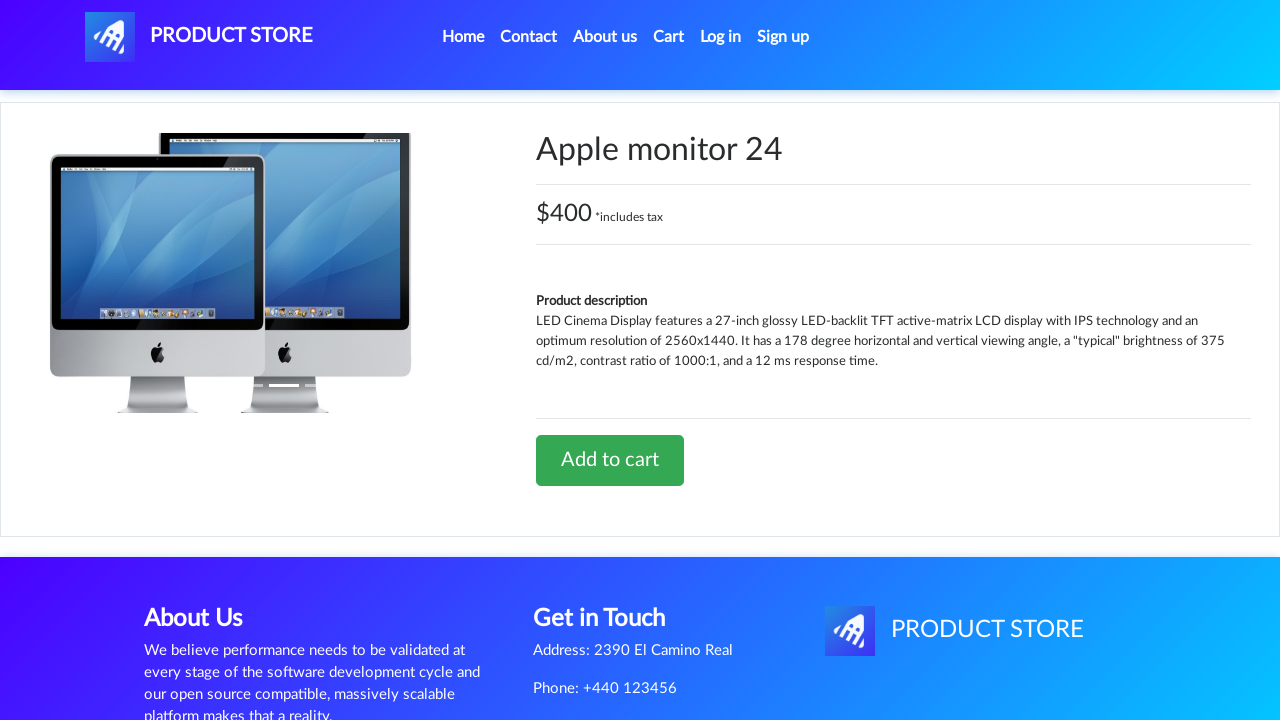

Checked for undefined text on product 10 (count: 0)
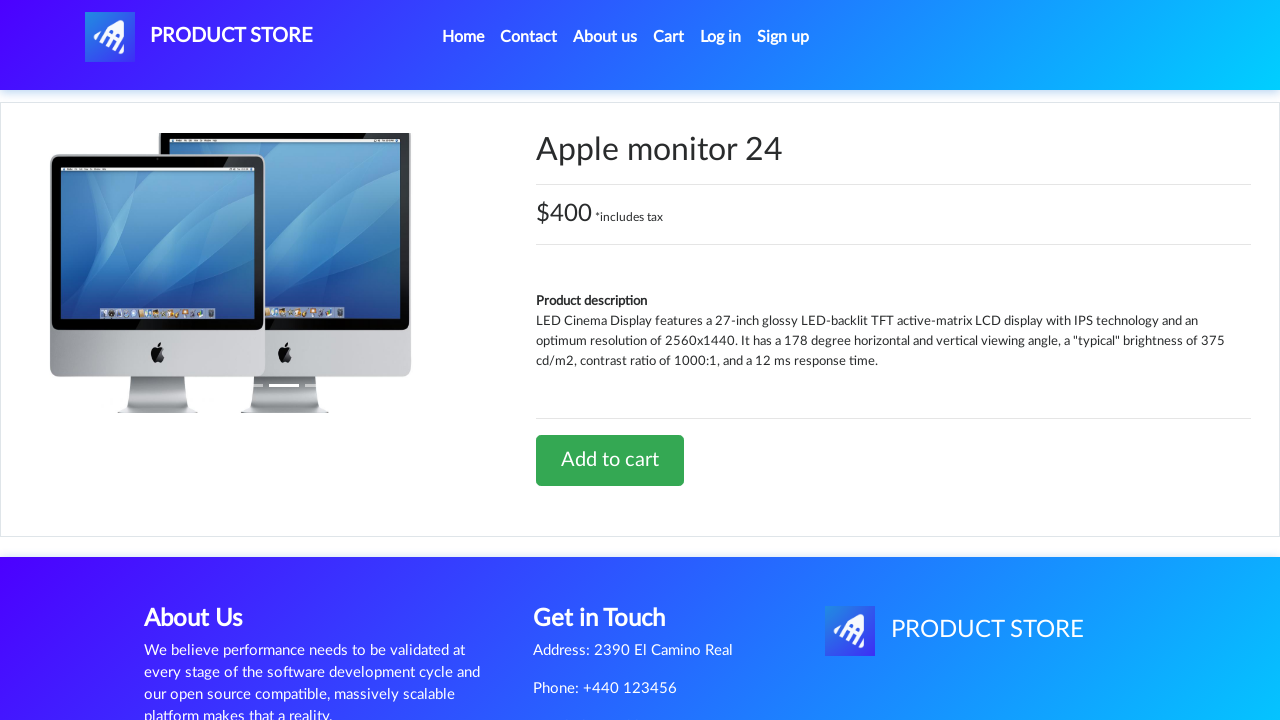

Verified product 10 has no undefined text - assertion passed
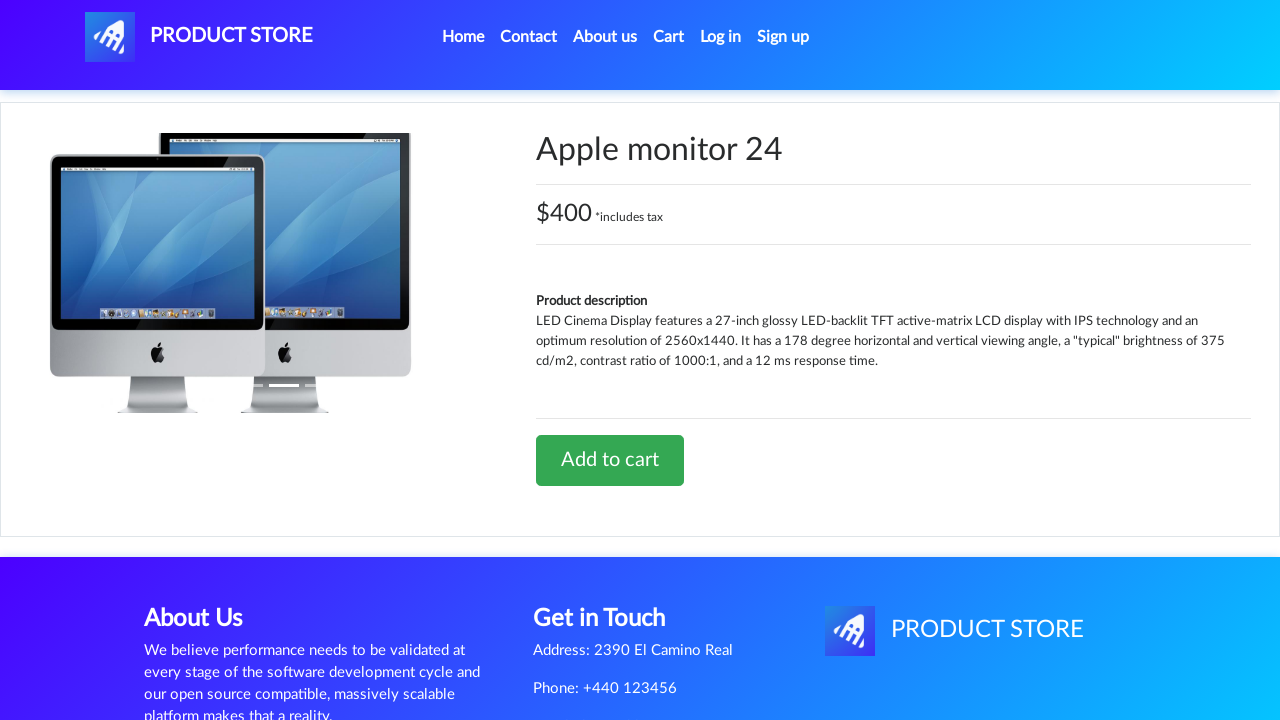

Navigated to product page with ID 11
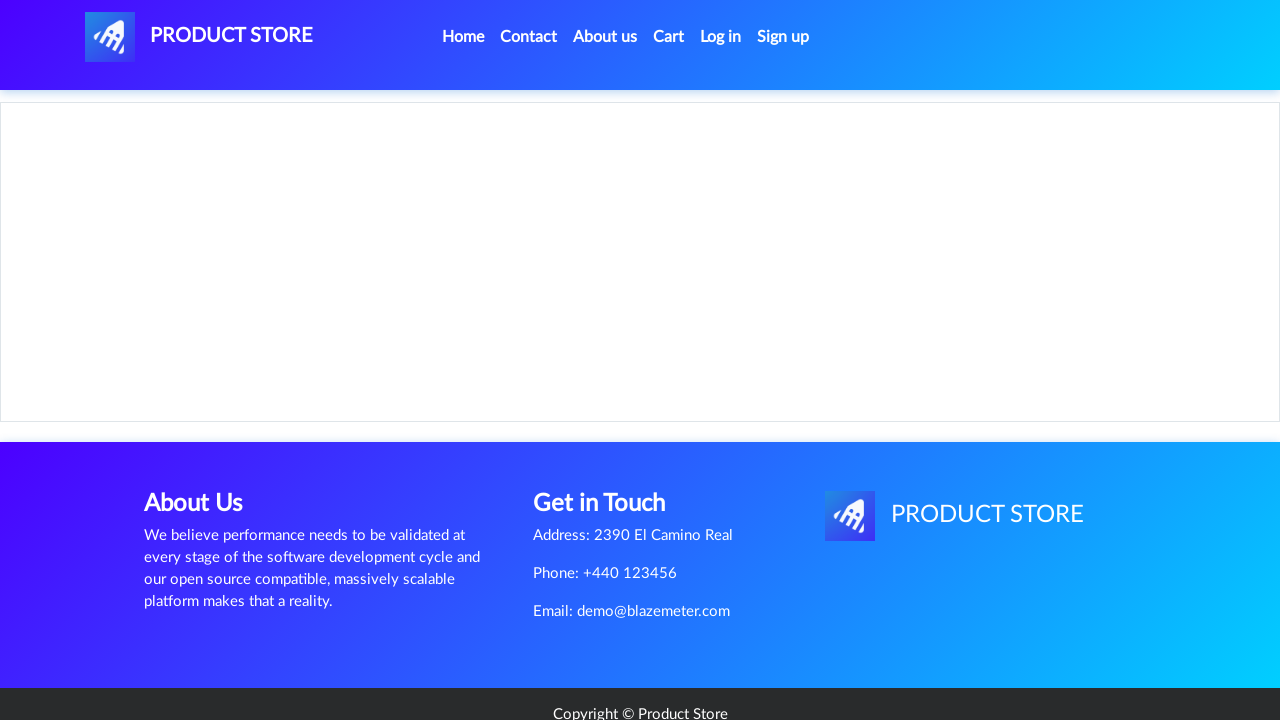

Add to Cart button loaded for product 11
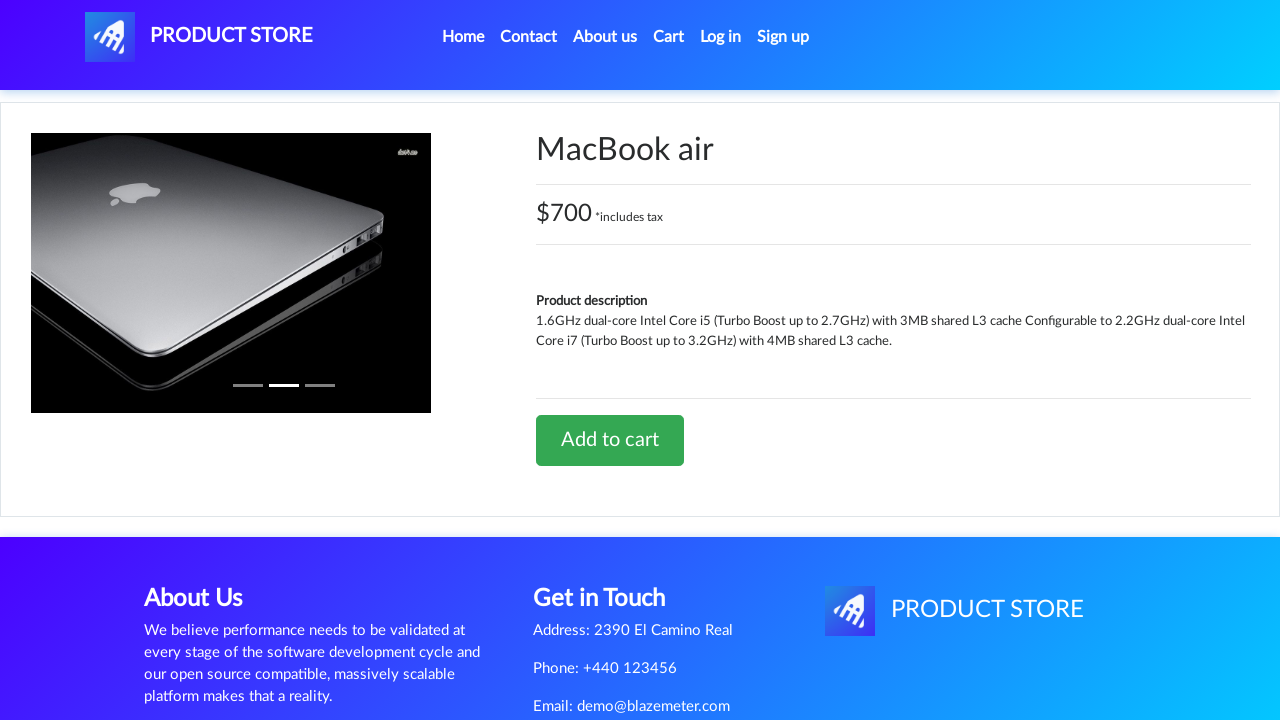

Checked for undefined text on product 11 (count: 0)
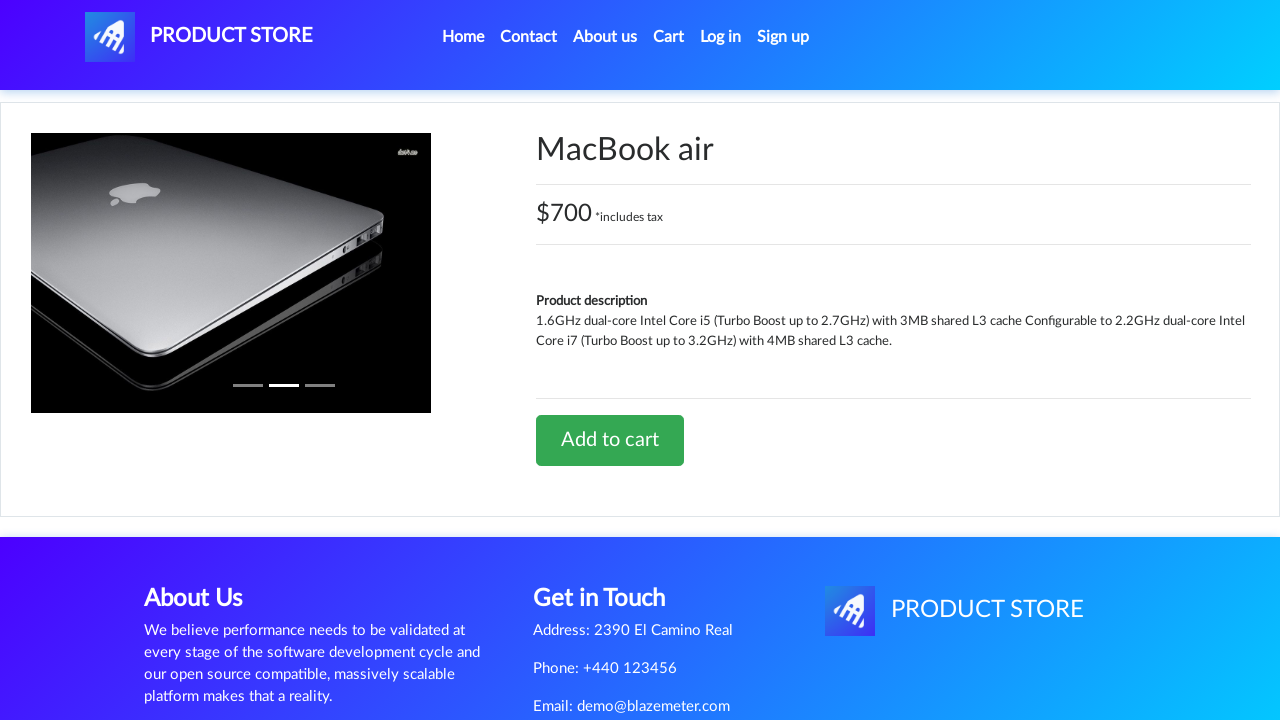

Verified product 11 has no undefined text - assertion passed
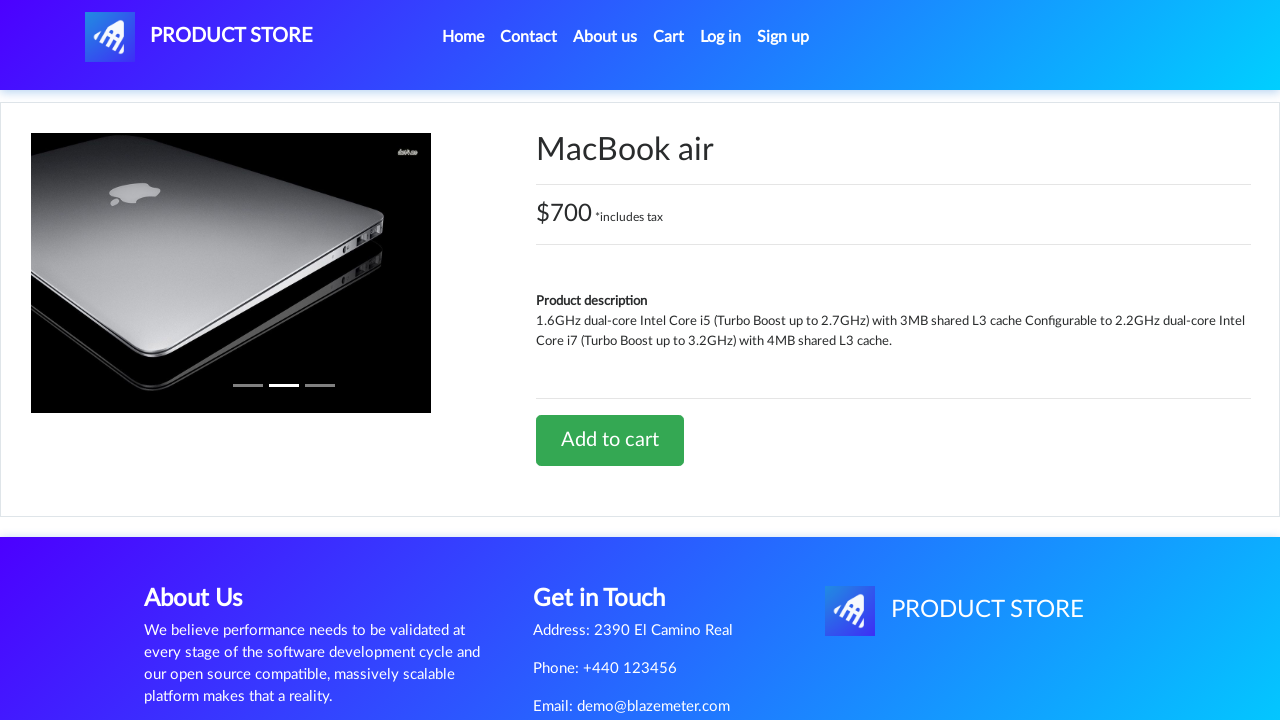

Navigated to product page with ID 12
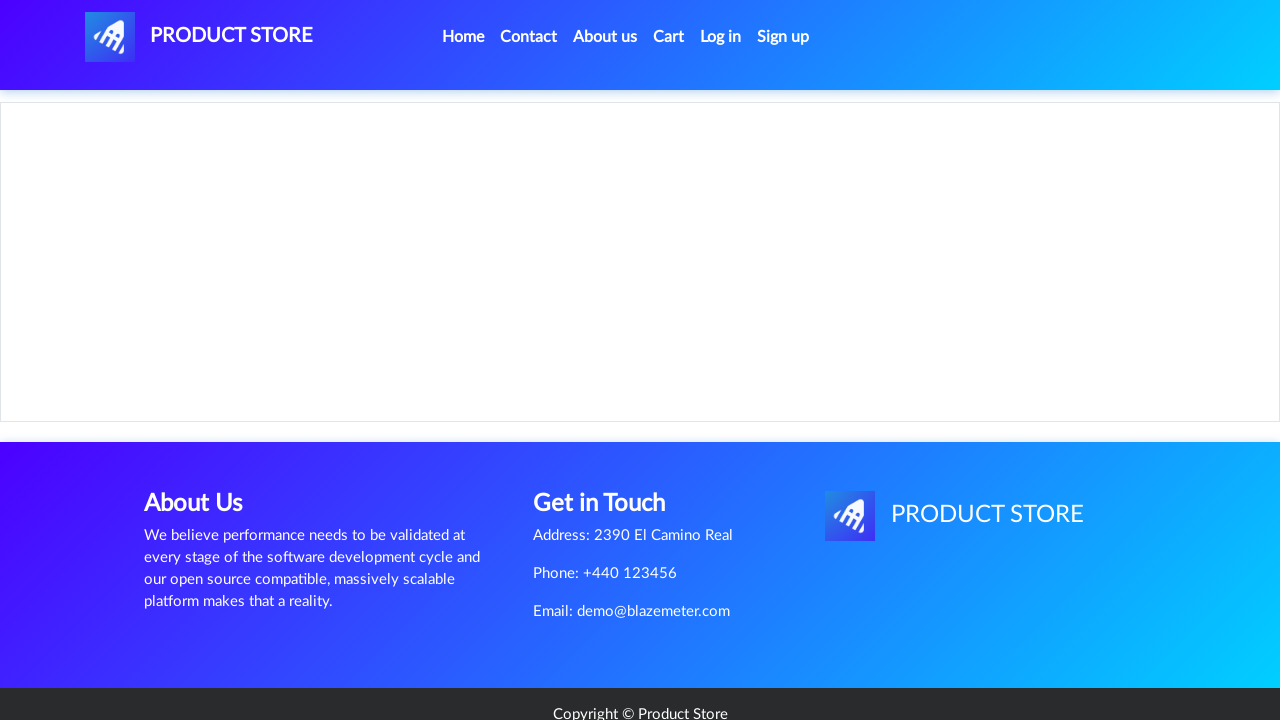

Add to Cart button loaded for product 12
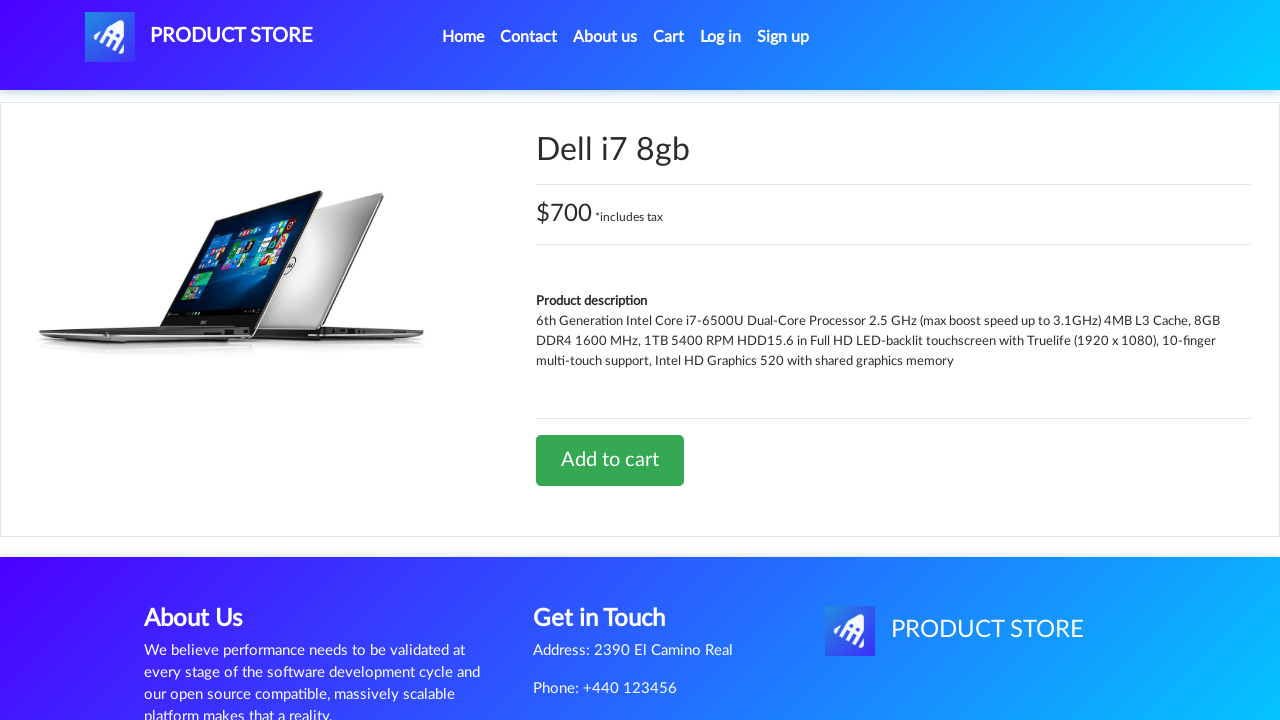

Checked for undefined text on product 12 (count: 0)
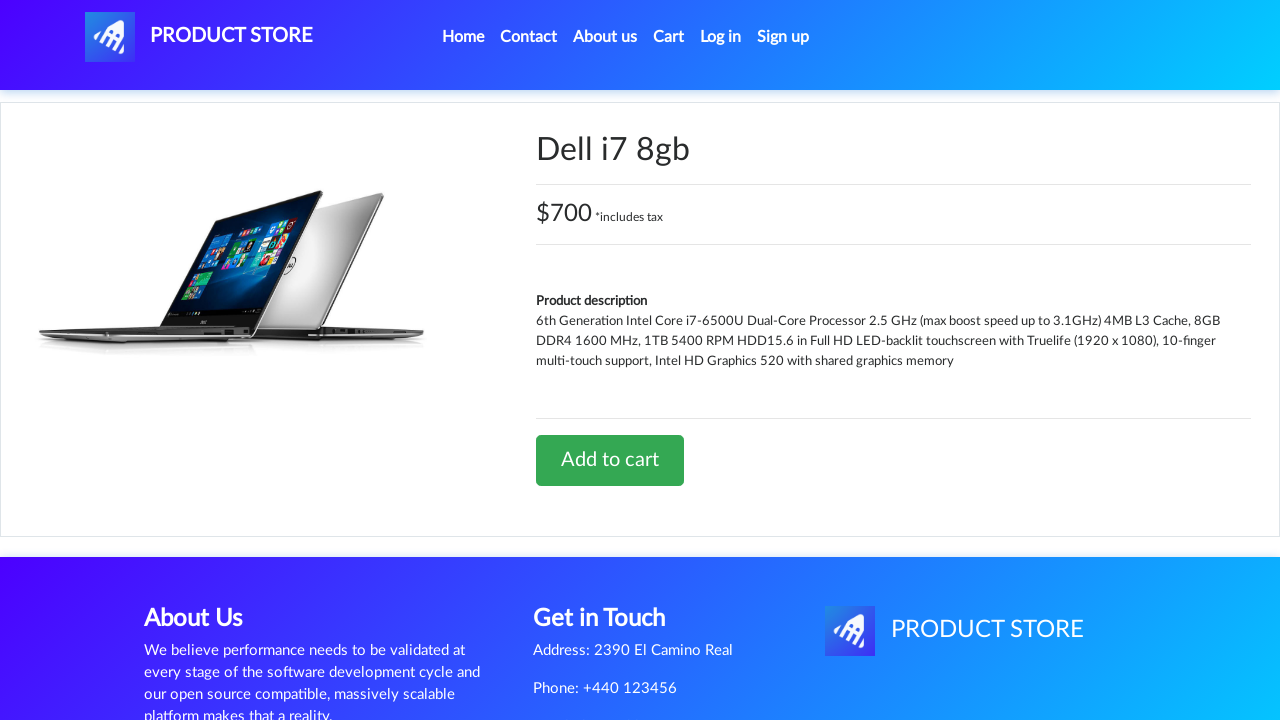

Verified product 12 has no undefined text - assertion passed
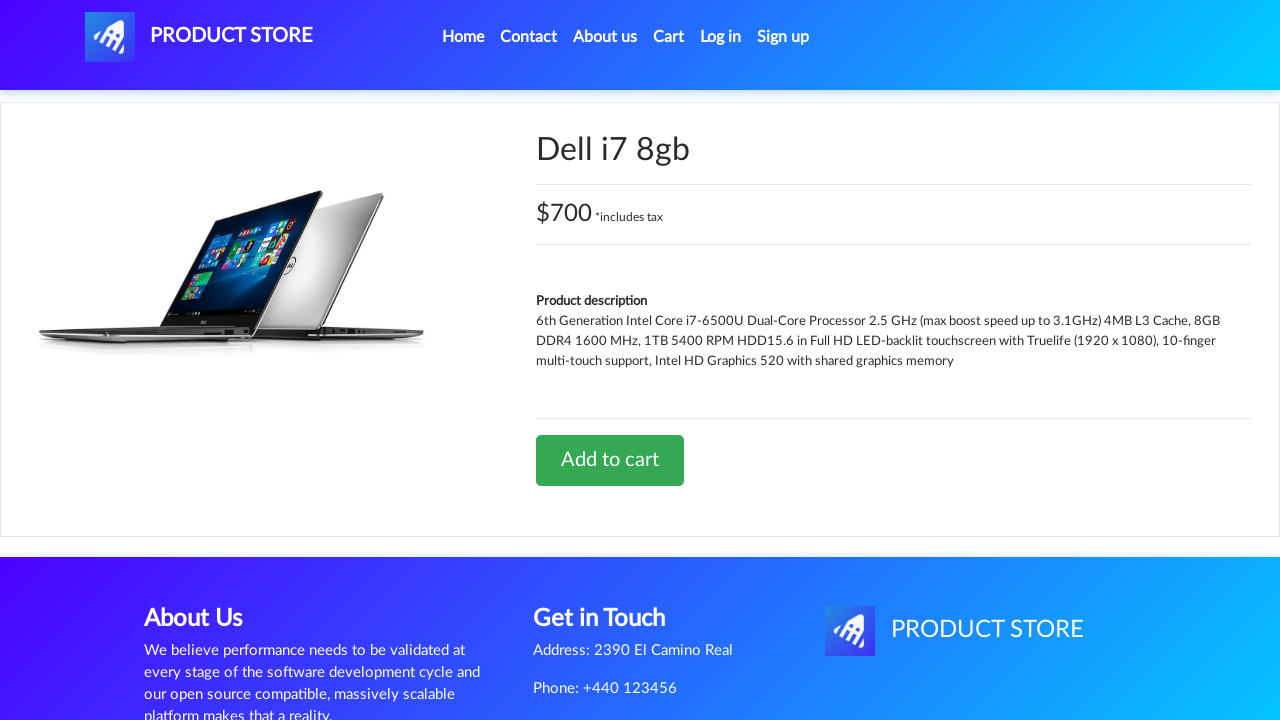

Navigated to product page with ID 13
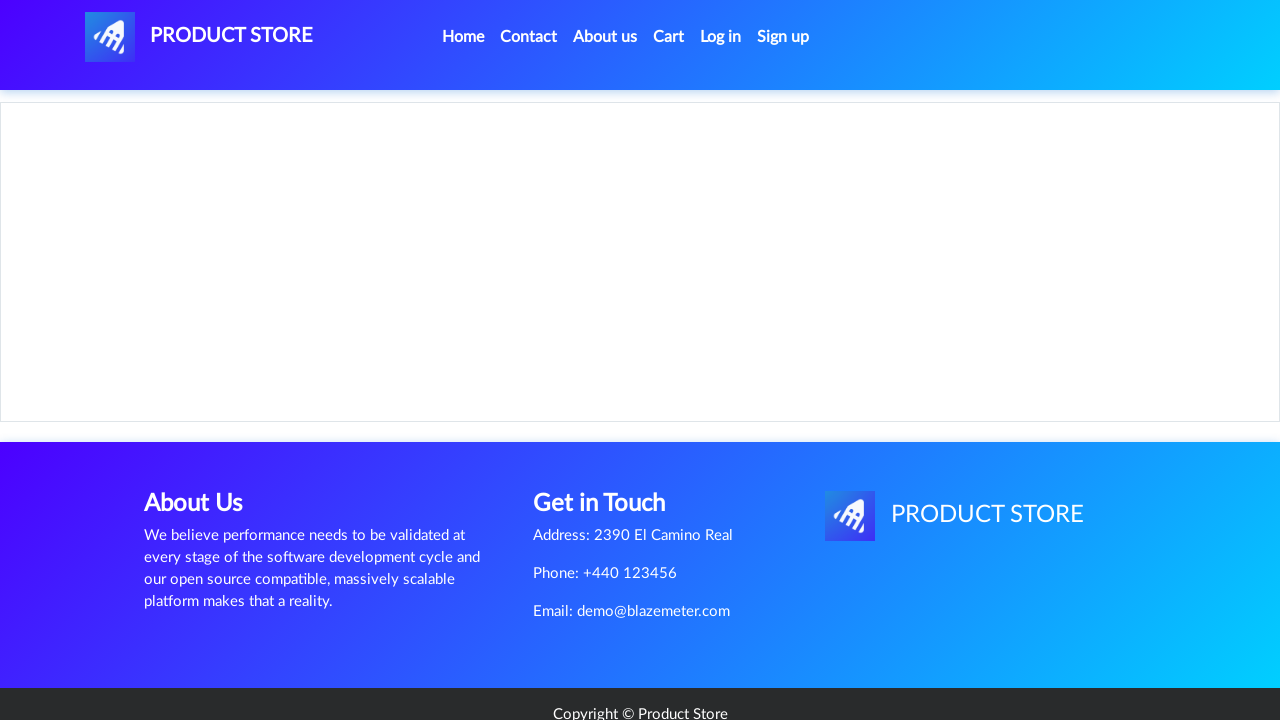

Add to Cart button loaded for product 13
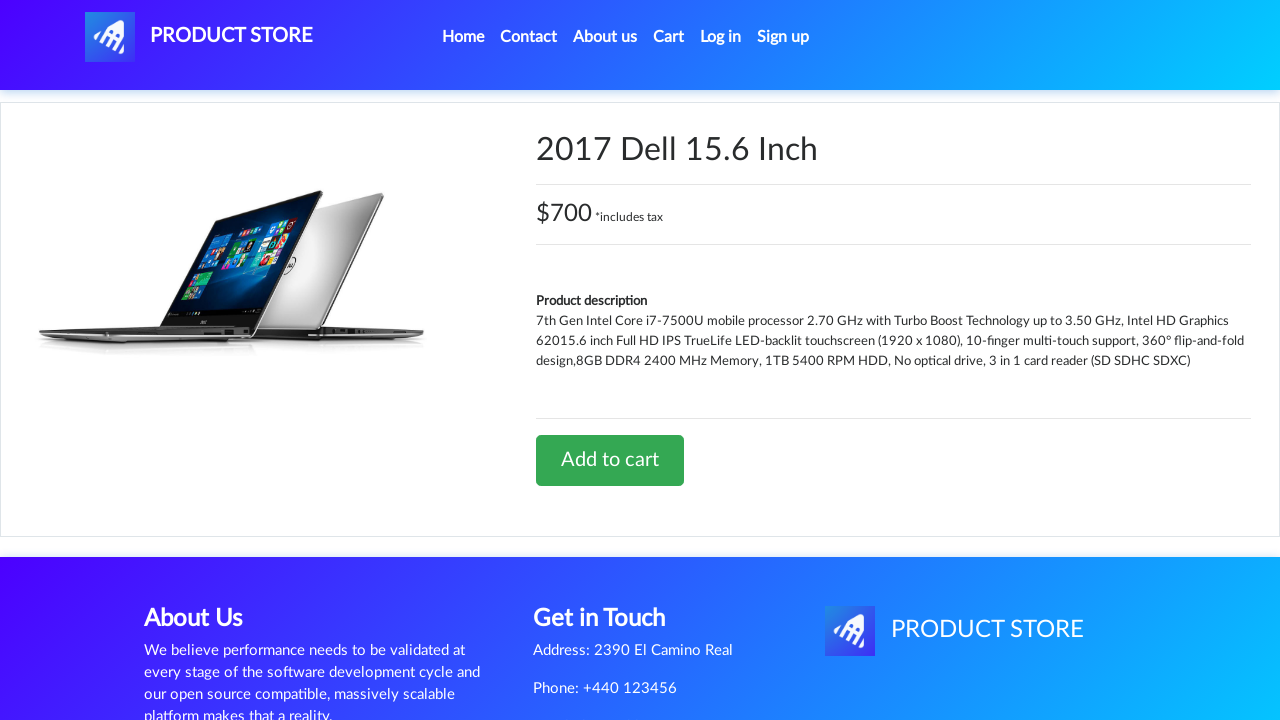

Checked for undefined text on product 13 (count: 0)
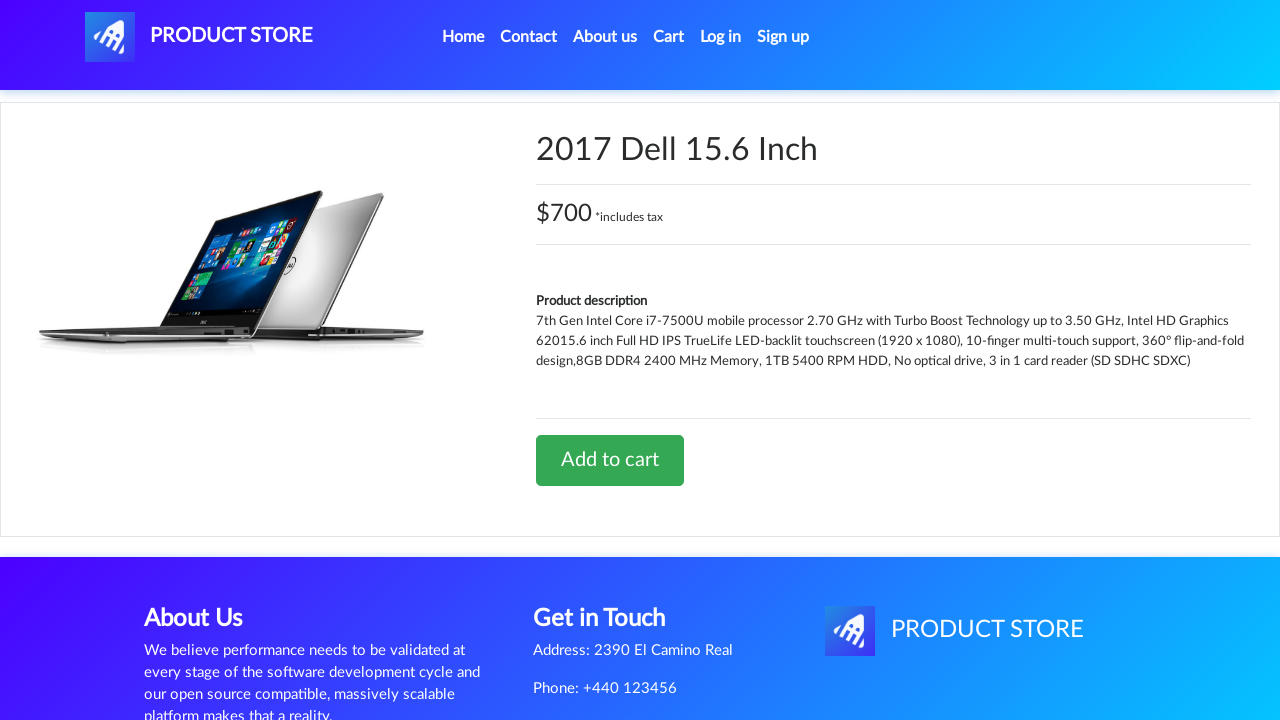

Verified product 13 has no undefined text - assertion passed
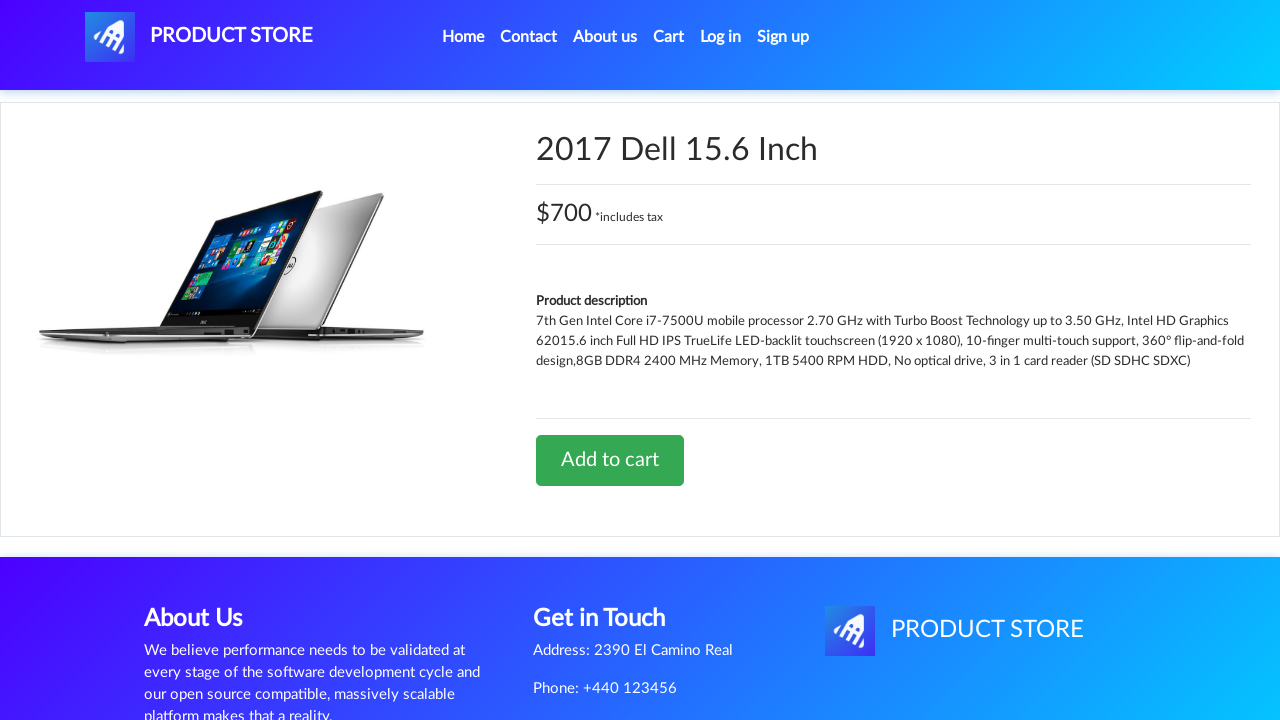

Navigated to product page with ID 14
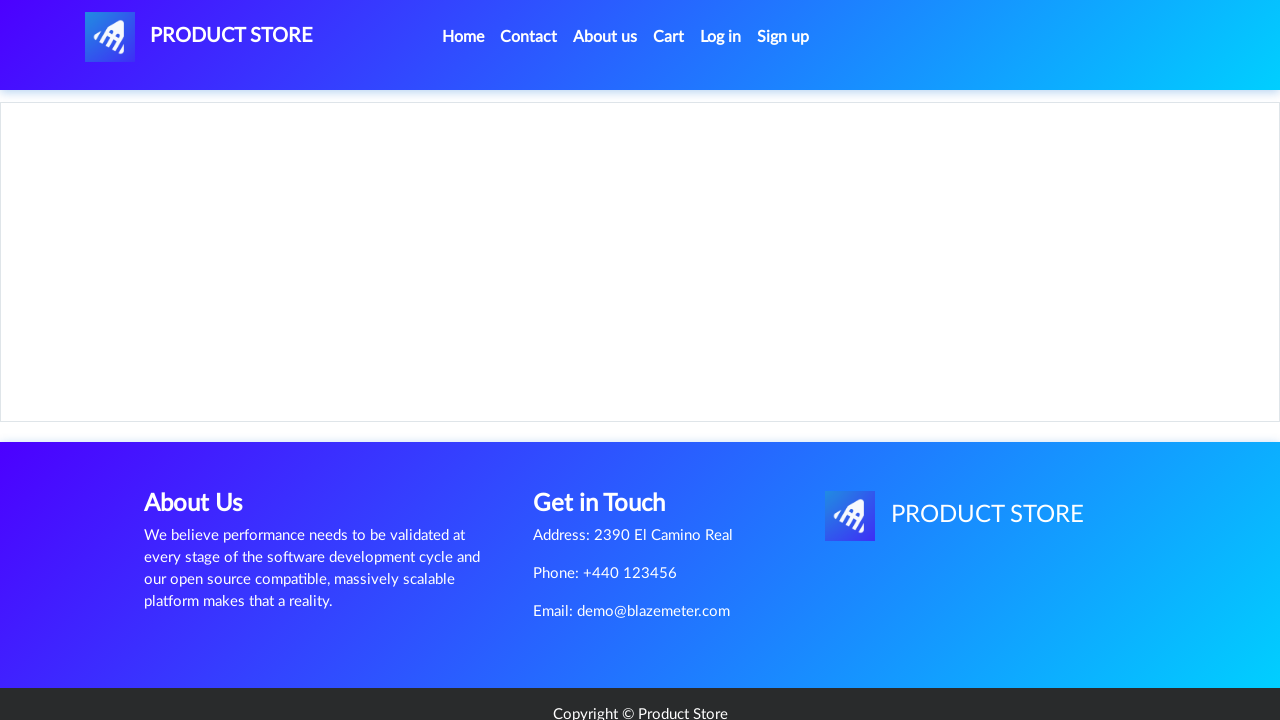

Add to Cart button loaded for product 14
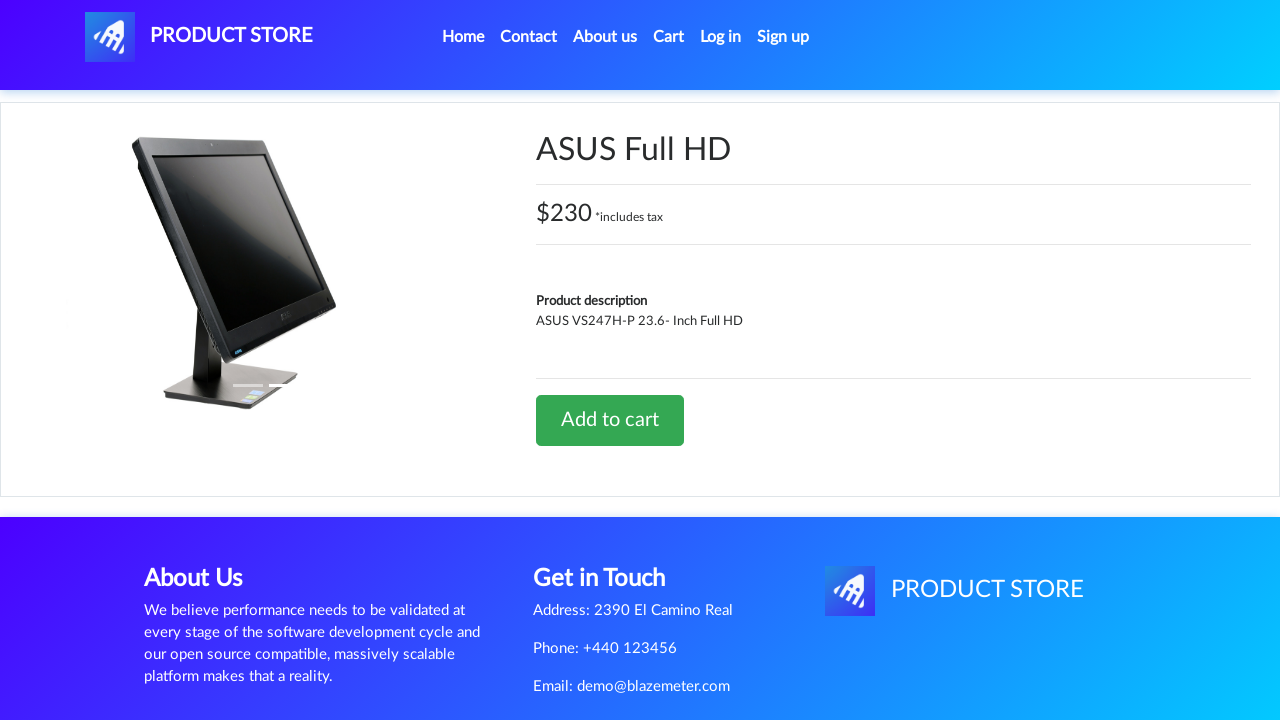

Checked for undefined text on product 14 (count: 0)
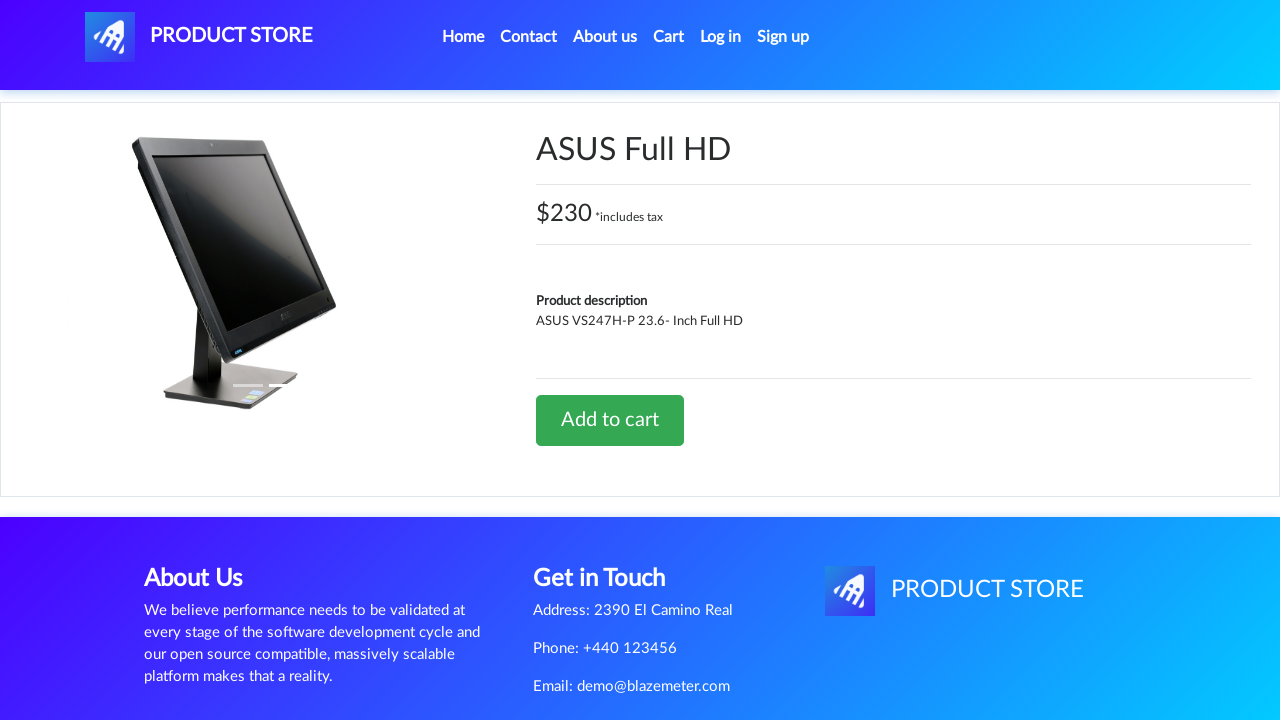

Verified product 14 has no undefined text - assertion passed
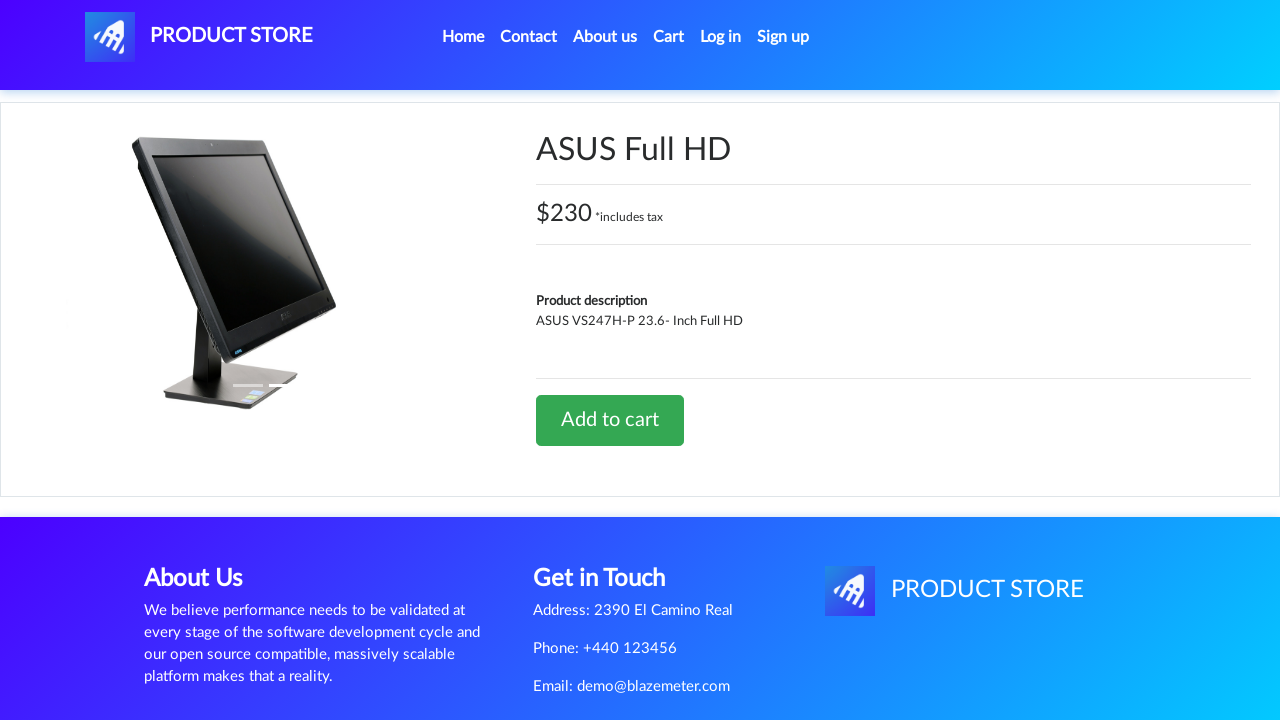

Navigated to product page with ID 15
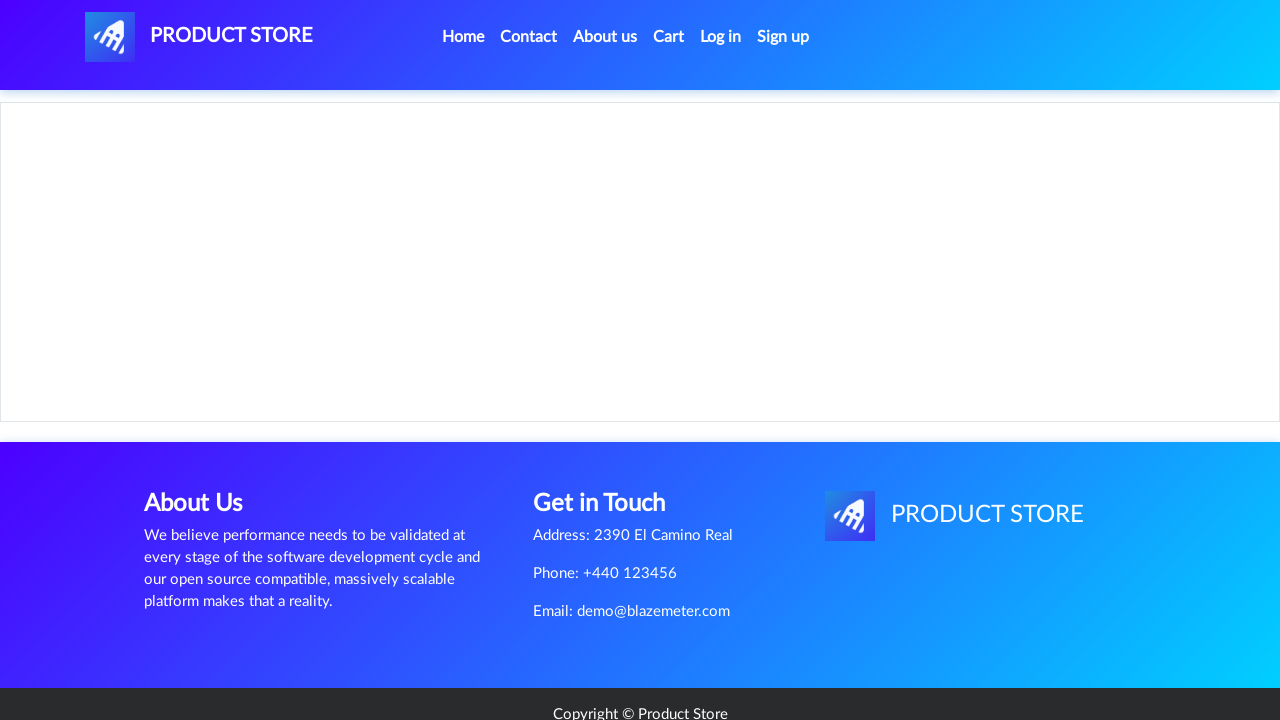

Add to Cart button loaded for product 15
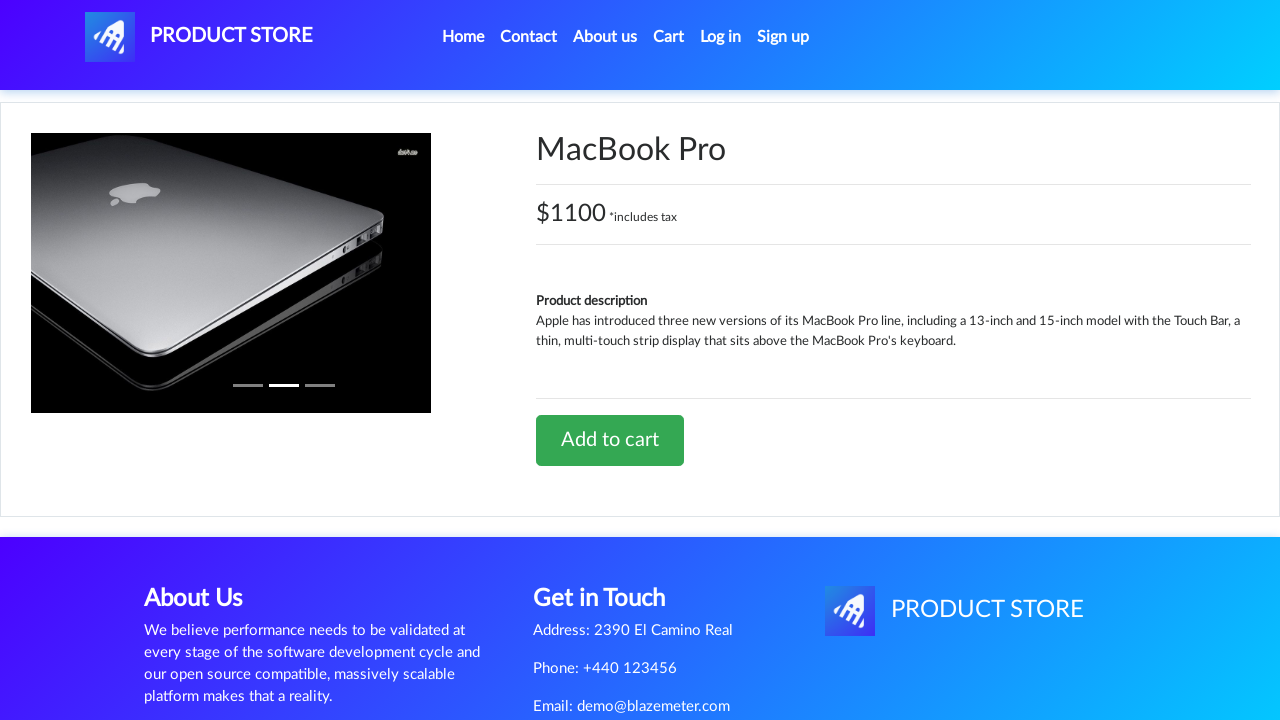

Checked for undefined text on product 15 (count: 0)
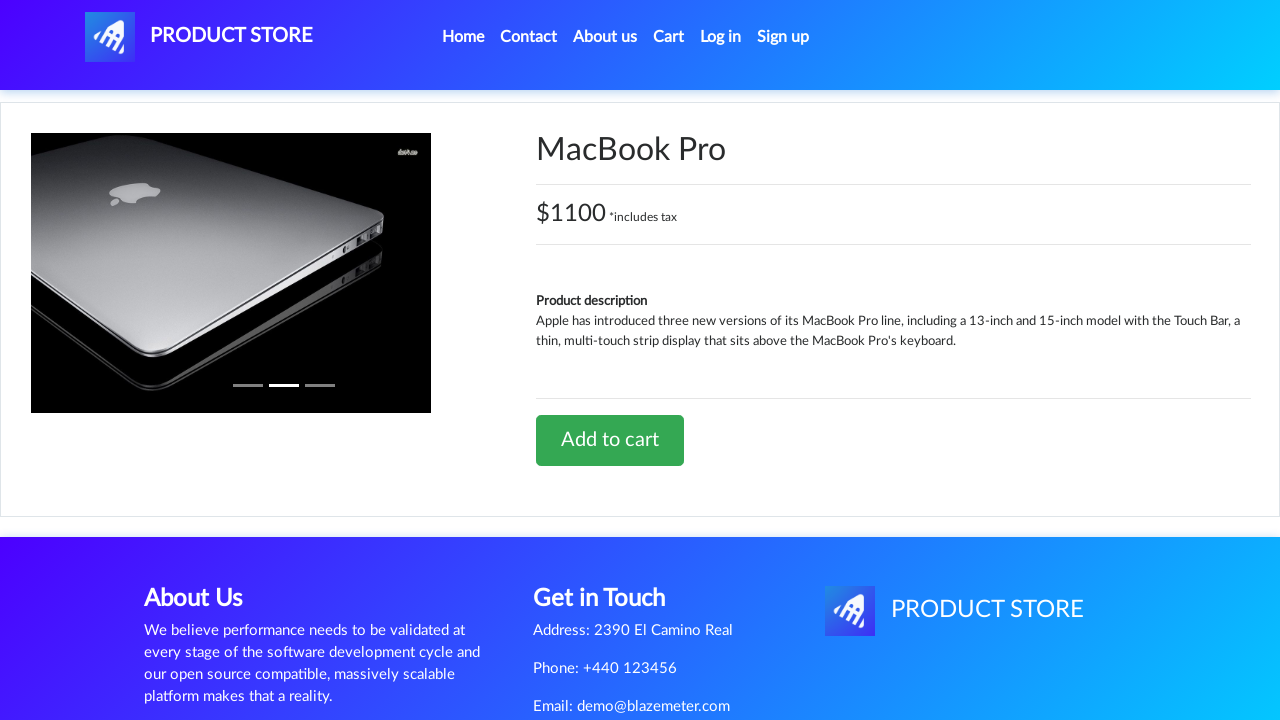

Verified product 15 has no undefined text - assertion passed
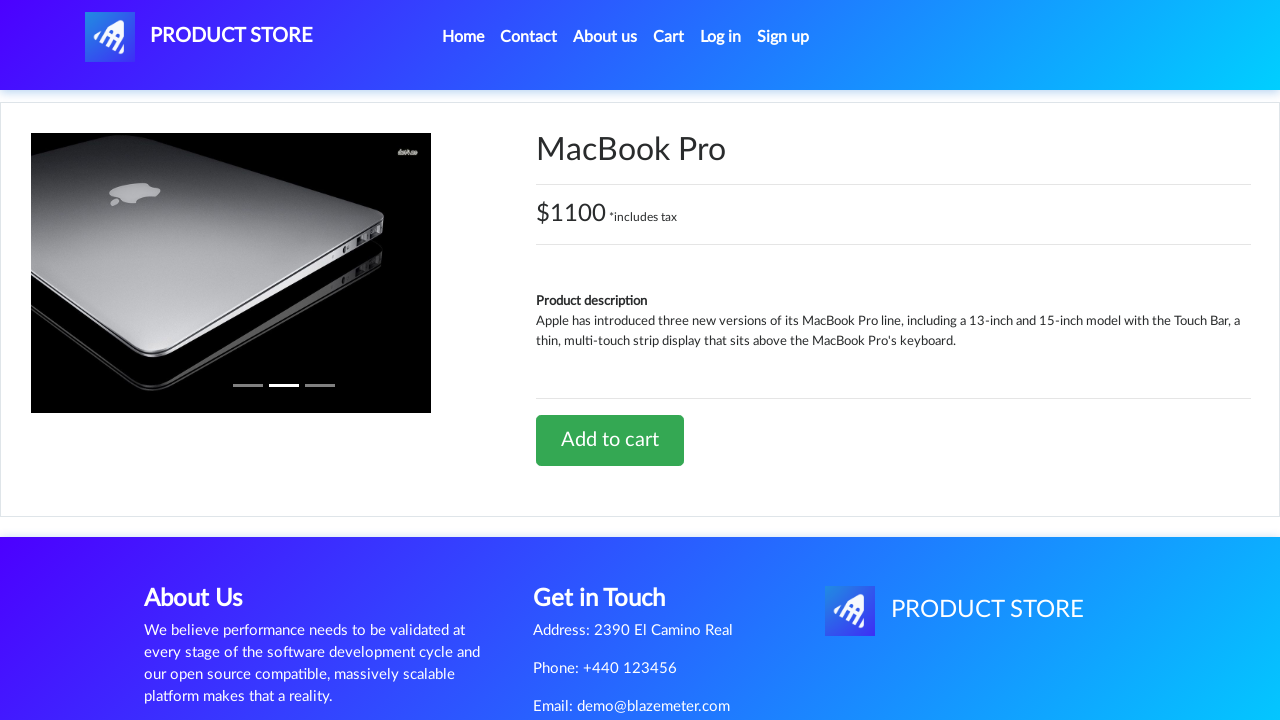

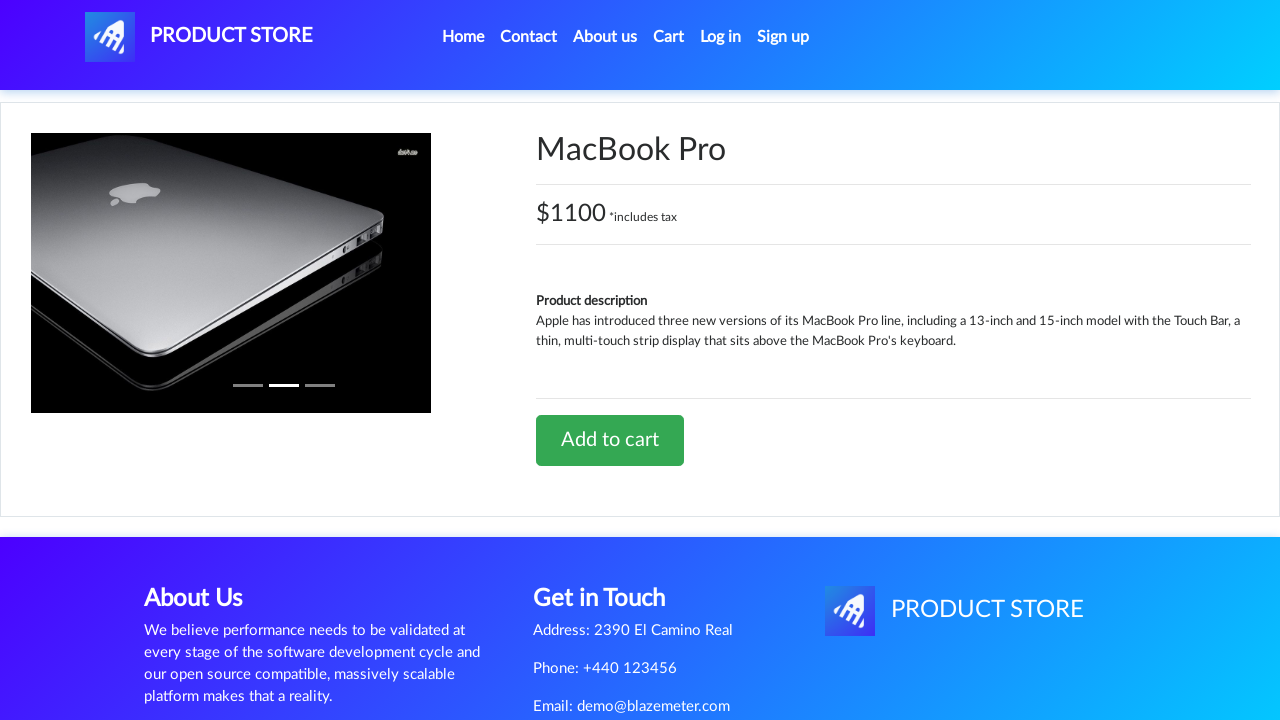